Automates data download from Brazilian health system TABNET (current version) by selecting options, years, and downloading CSV files across multiple browser tabs

Starting URL: http://tabnet.datasus.gov.br/cgi/dhdat.exe?bd_pni/cpnibr.def

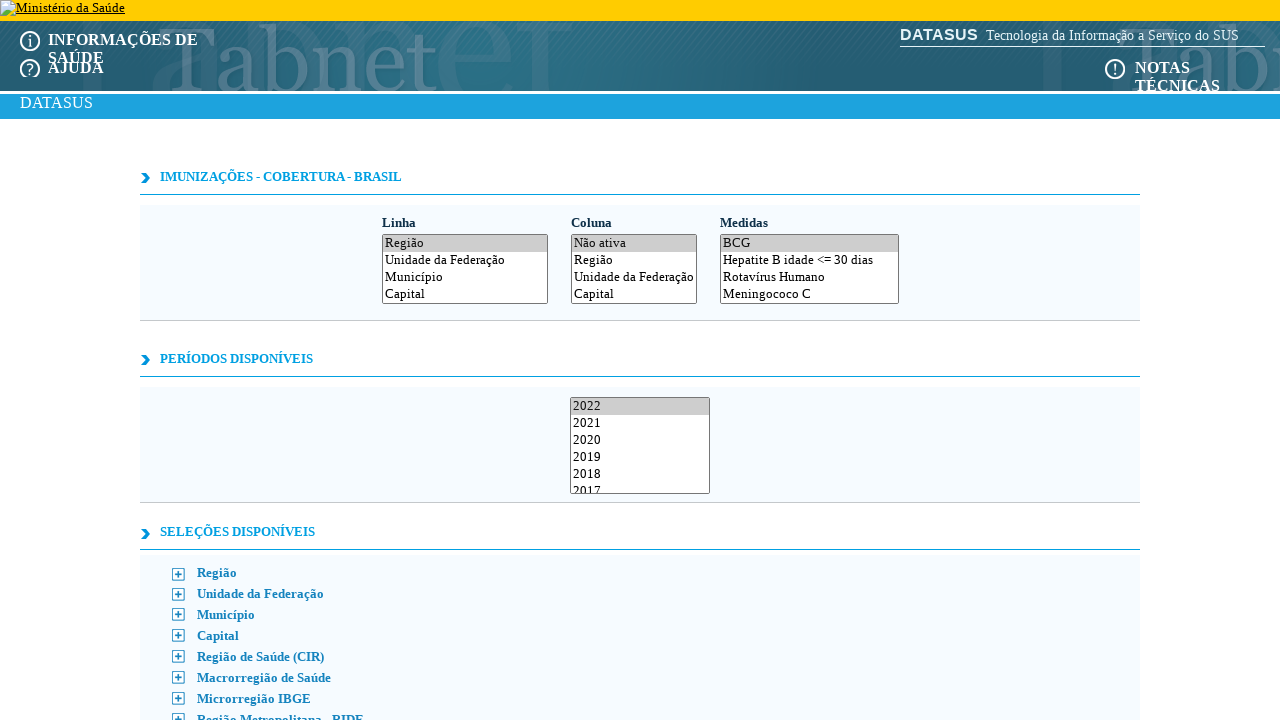

Selected linha (row) option [2] at (464, 260) on //*[@id="L"]/option[2]
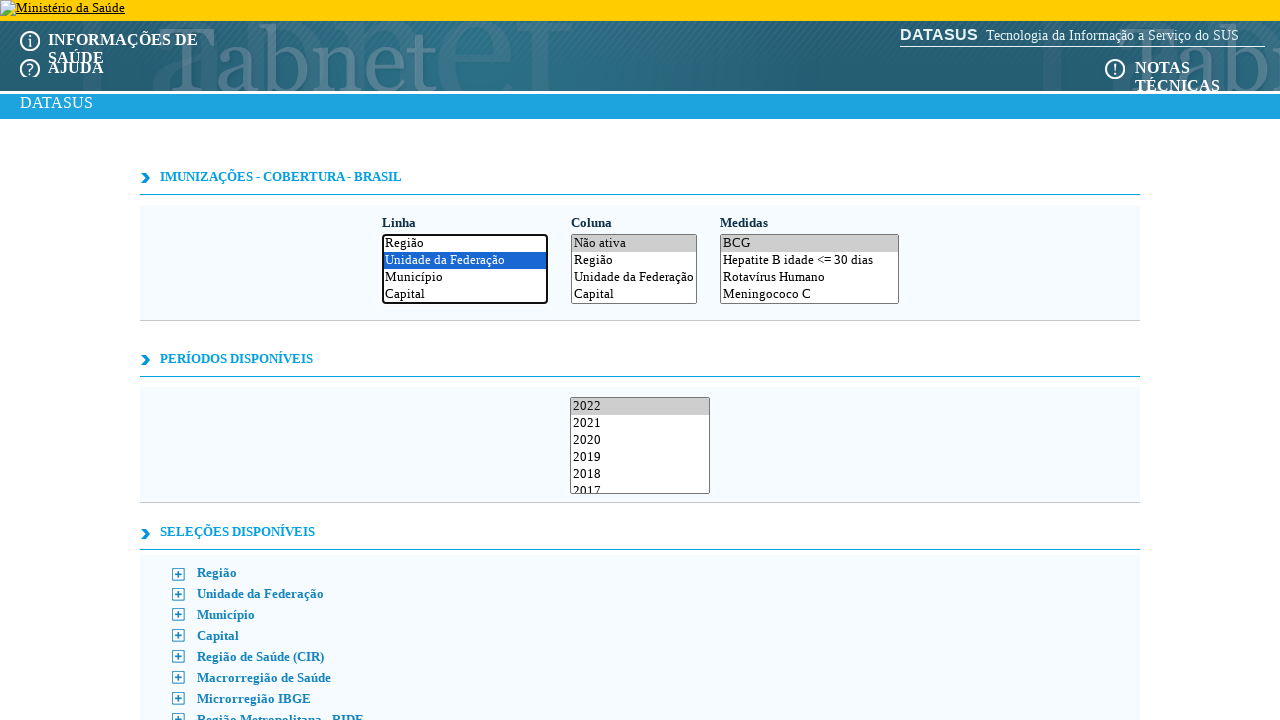

Waited 2 seconds for linha selection to process
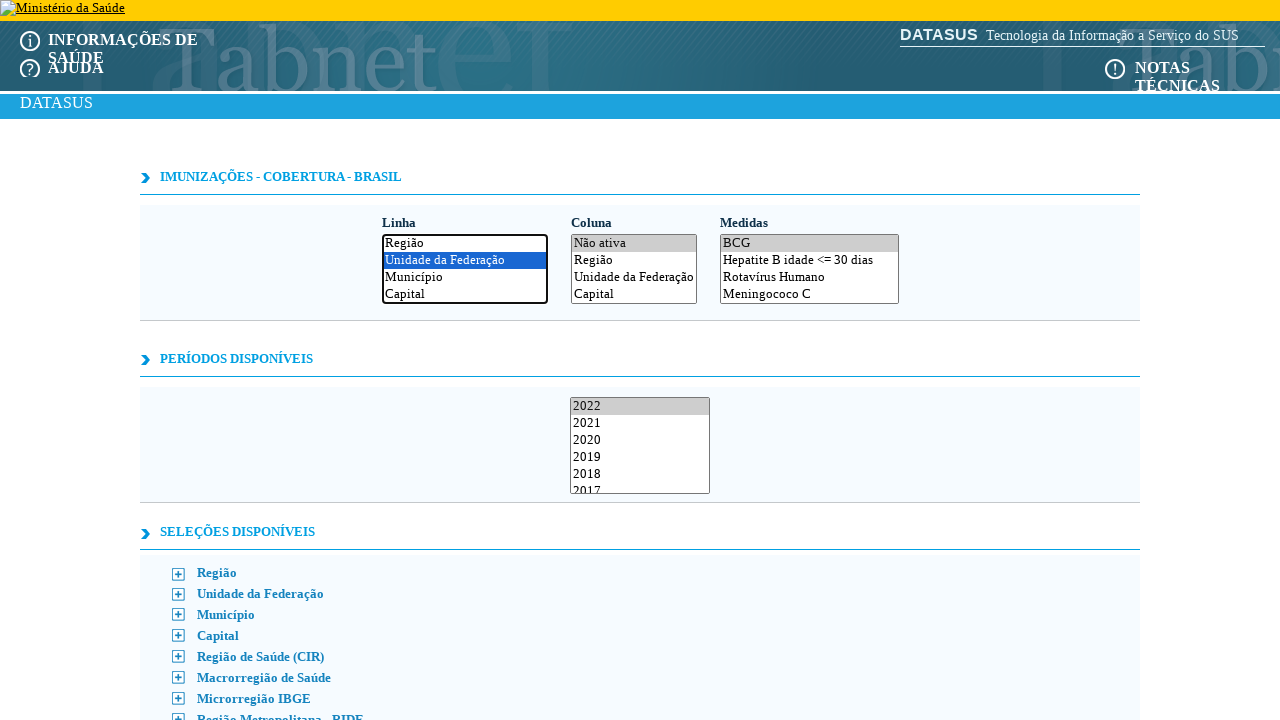

Selected coluna (column) option [5] at (634, 294) on //*[@id="C"]/option[5]
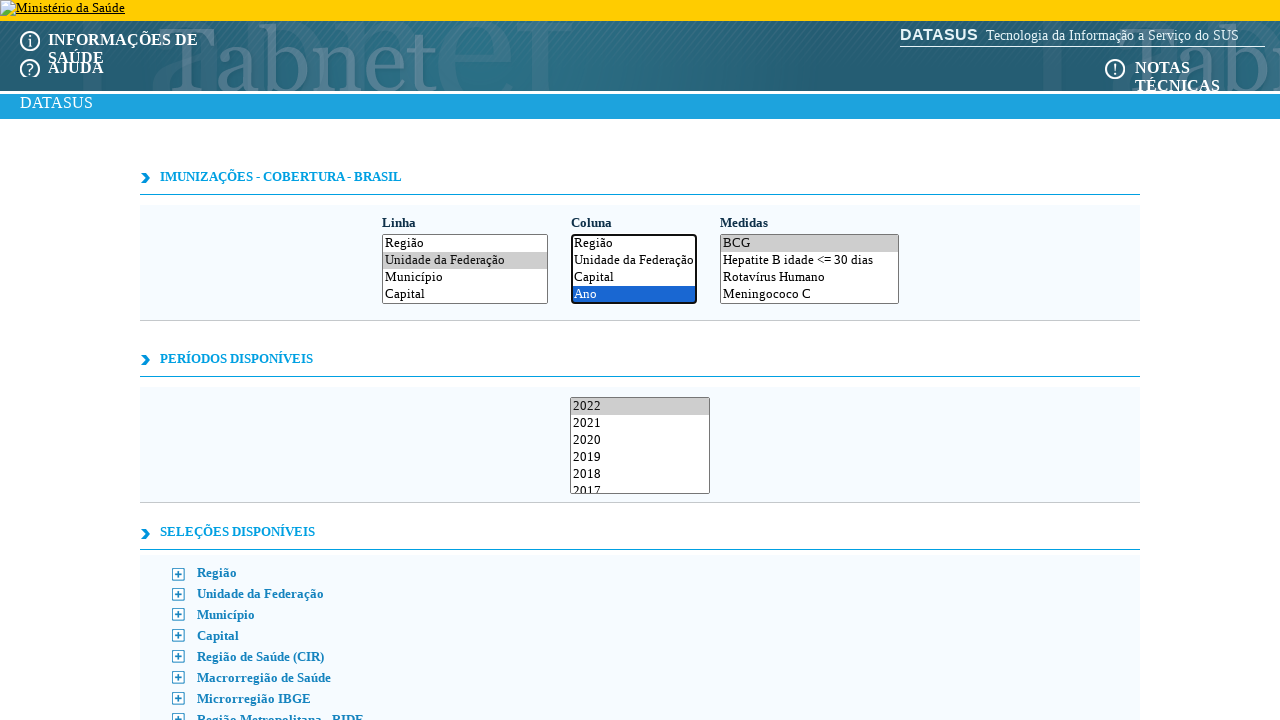

Waited 2 seconds for coluna selection to process
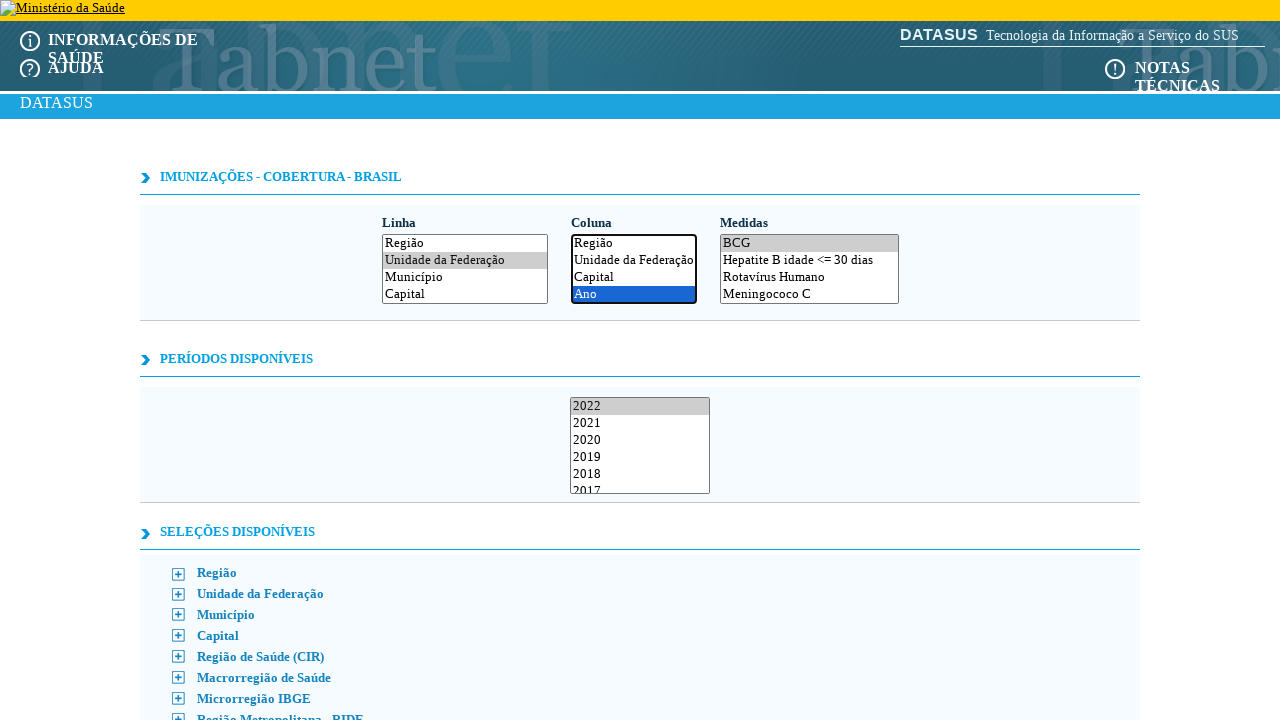

Clicked on content box for cobertura vacinal at (809, 269) on xpath=//*[@name="Incremento"]
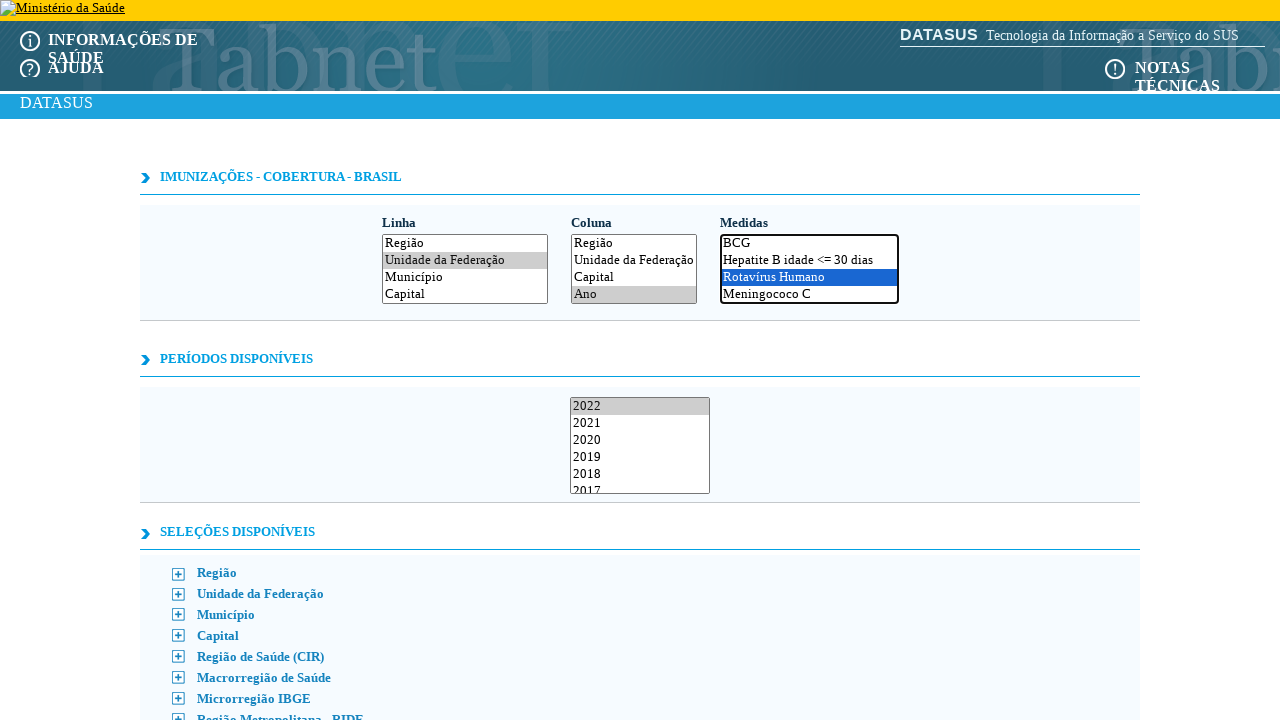

Waited 2 seconds for content box selection to process
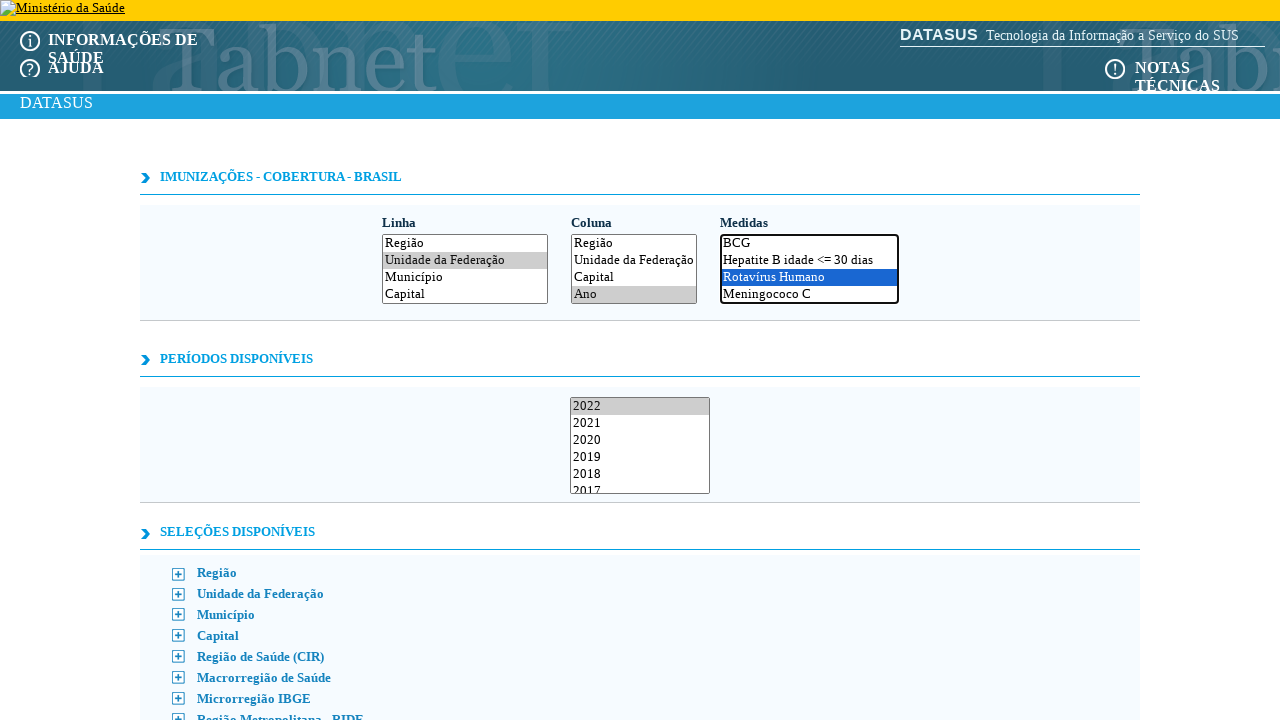

Selected year 2021 from dropdown on #A
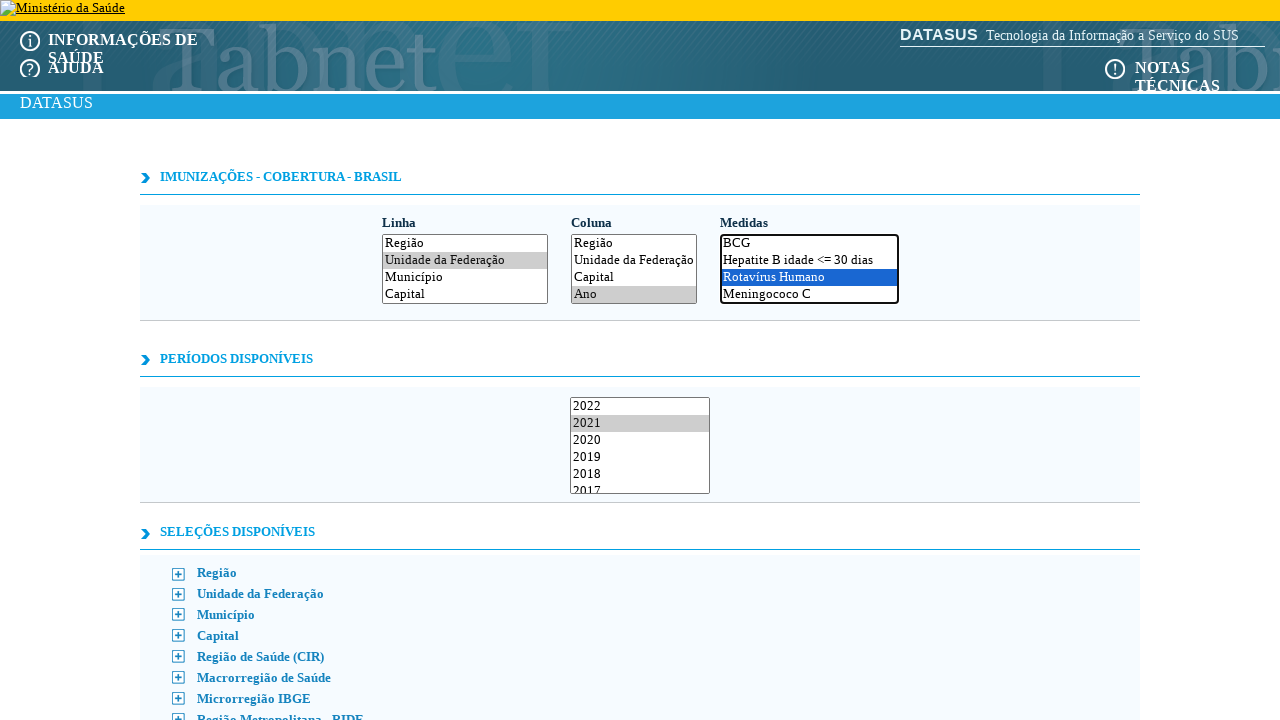

Clicked show button to open new tab at (613, 512) on xpath=/html/body/center[2]/div/form/div[3]/div[2]/div[3]/input[1]
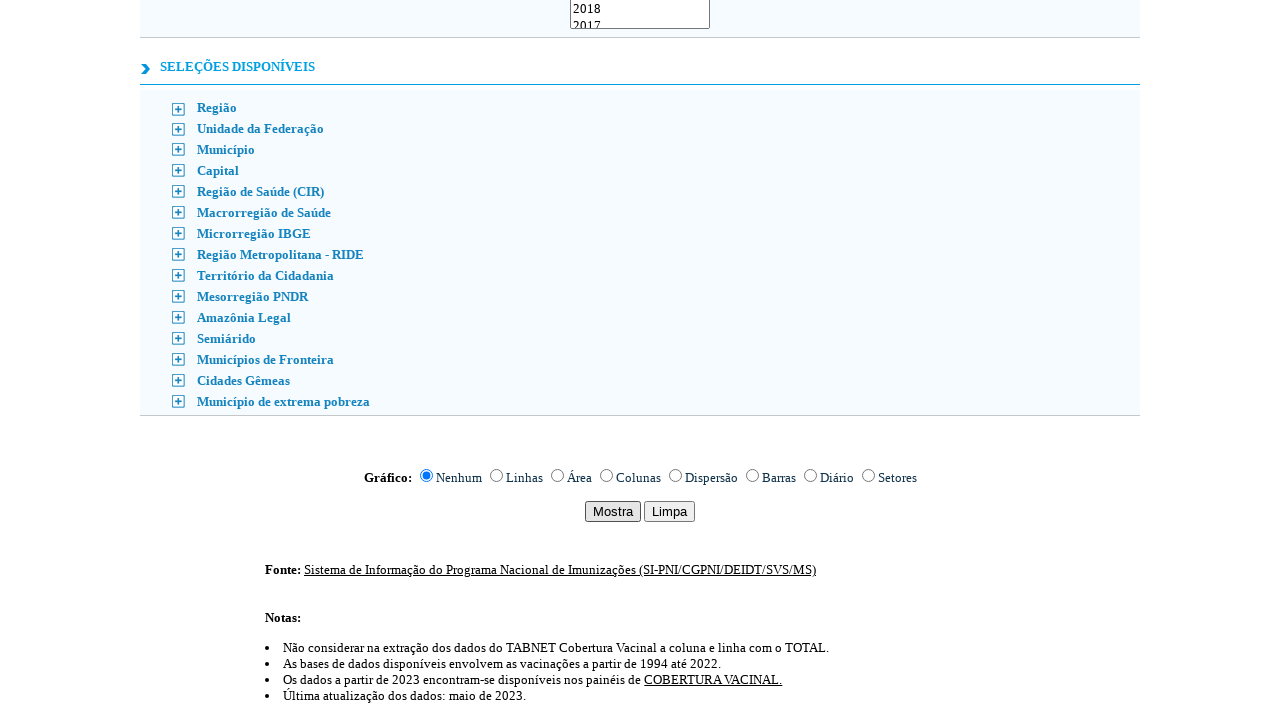

Waited 5 seconds for new tab to load data
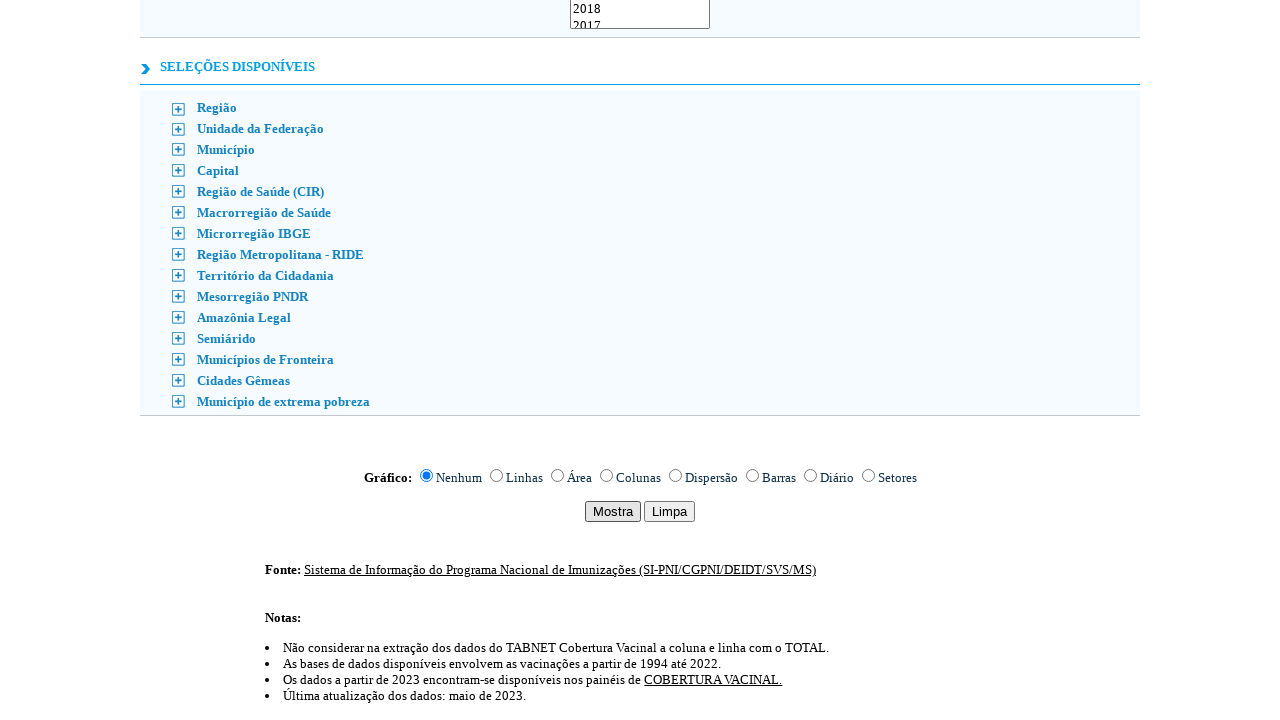

Clicked CSV download link in new tab at (636, 271) on xpath=/html/body/center[2]/div[2]/table/tbody/tr/td[2]/a
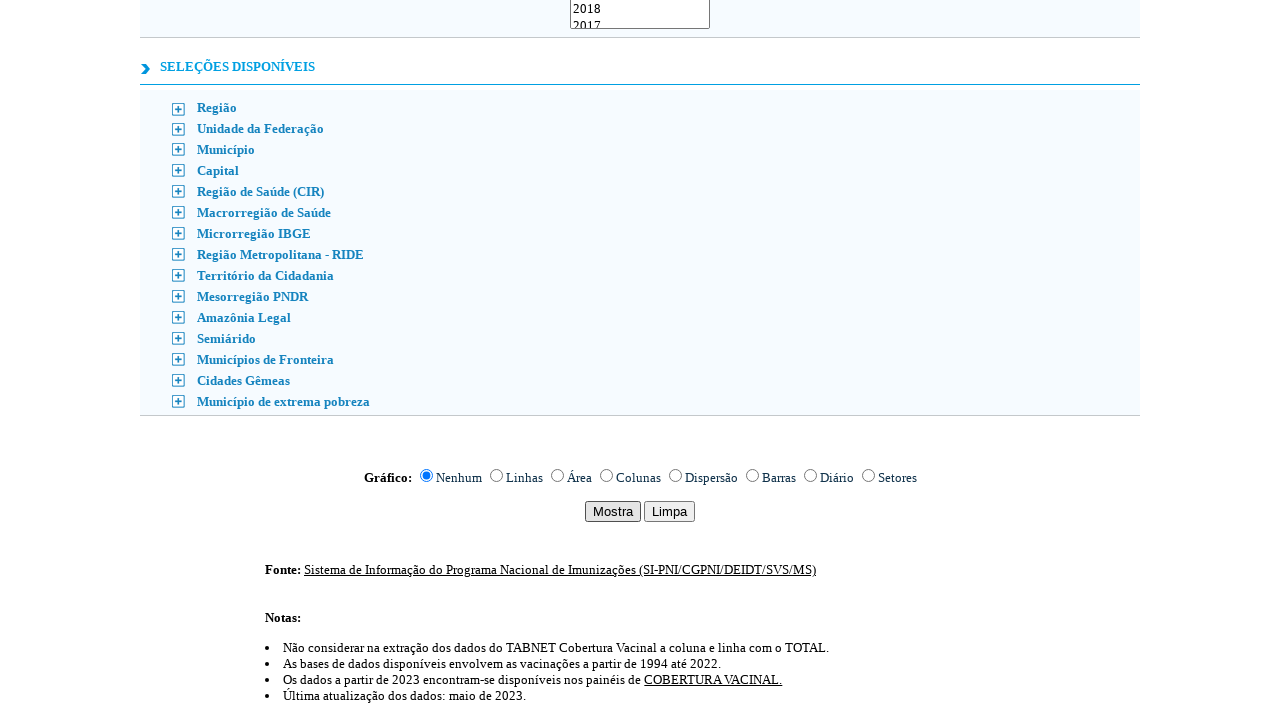

Waited 5 seconds for CSV file to download
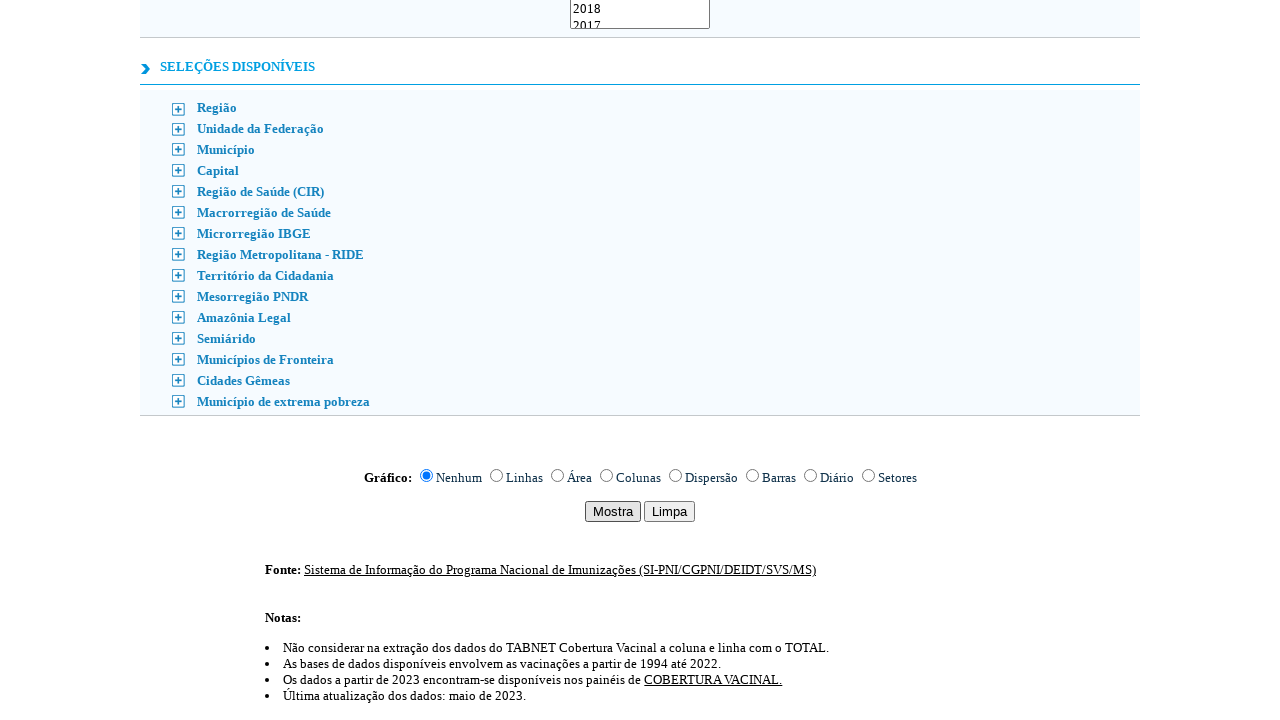

Closed the data download tab
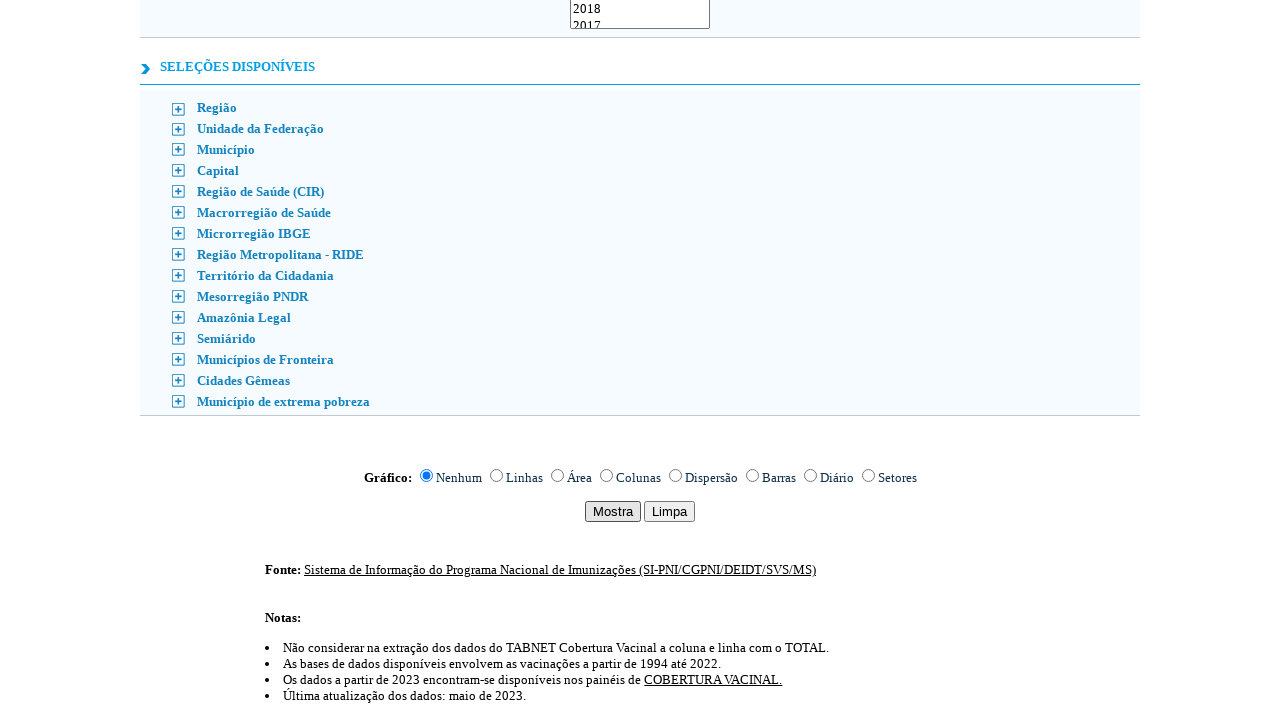

Selected linha (row) option [2] at (464, 260) on //*[@id="L"]/option[2]
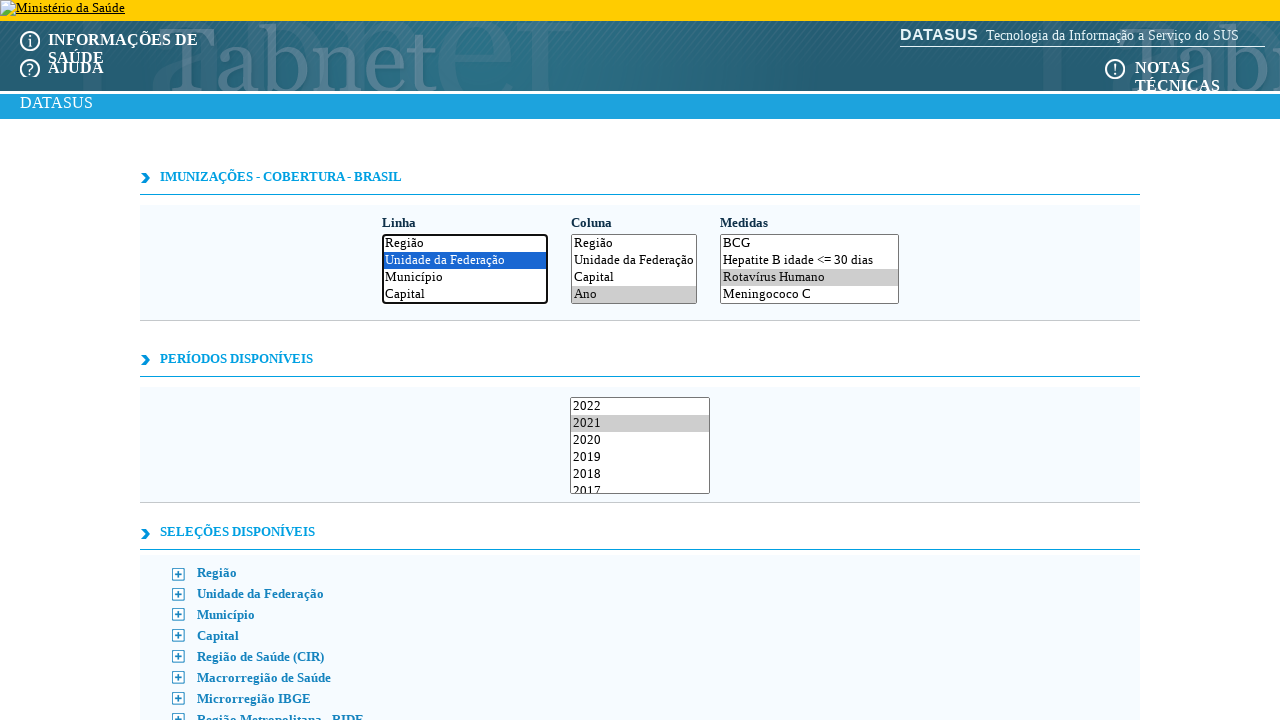

Waited 2 seconds for linha selection to process
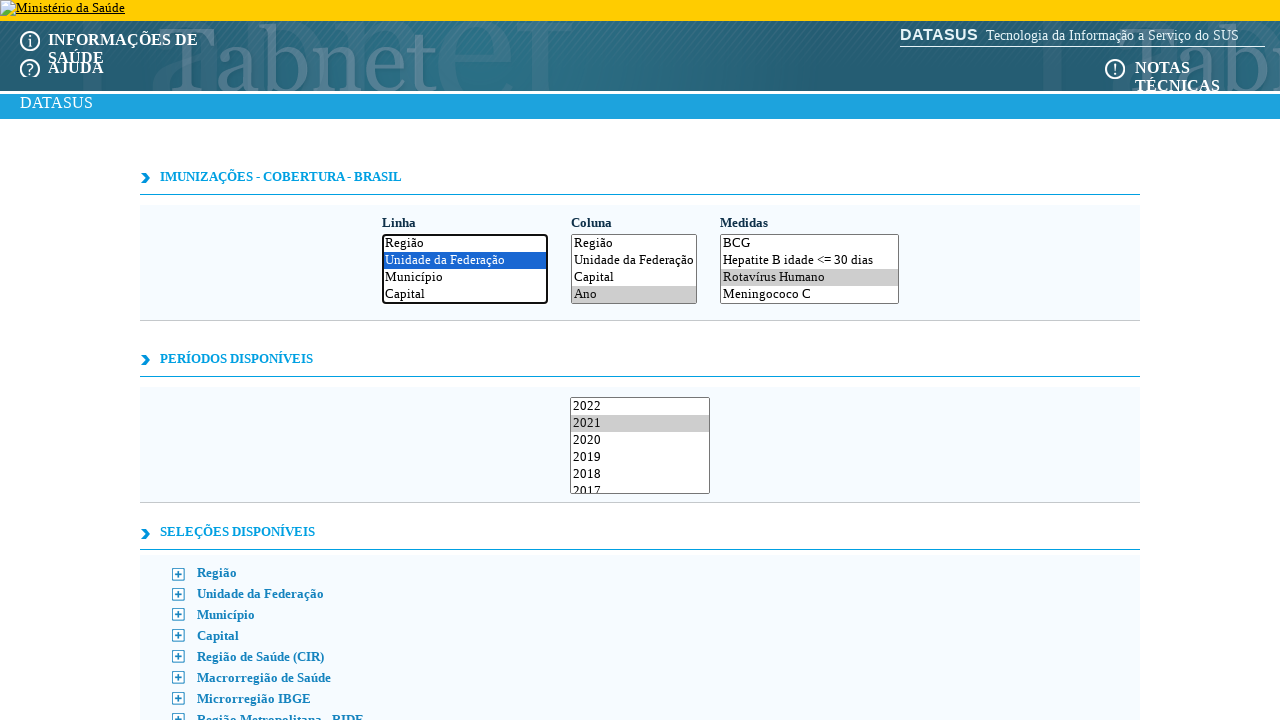

Selected coluna (column) option [5] at (634, 294) on //*[@id="C"]/option[5]
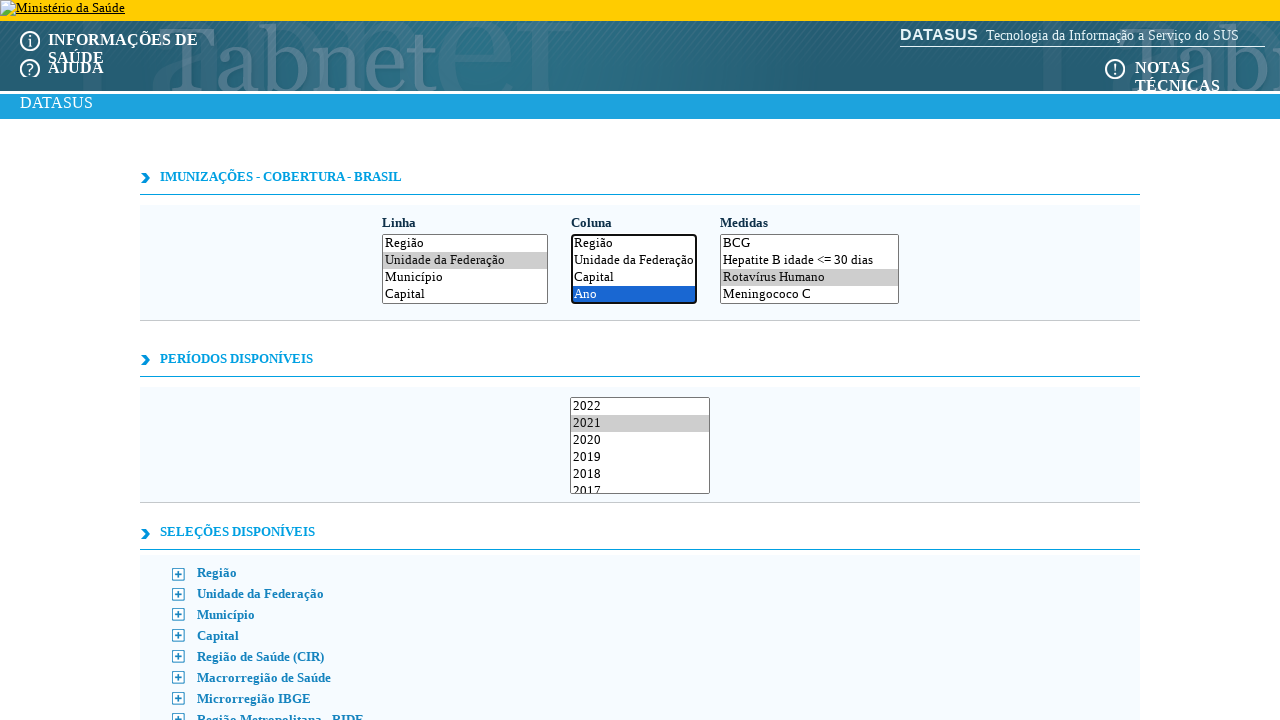

Waited 2 seconds for coluna selection to process
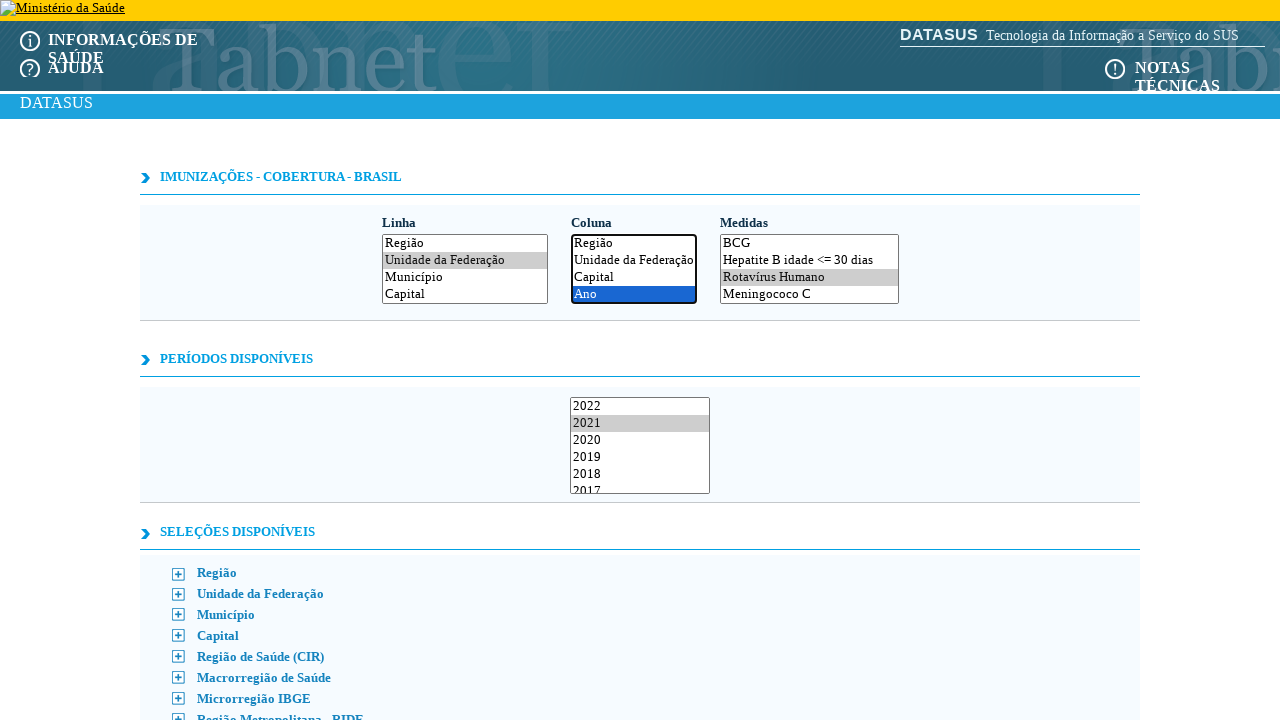

Clicked on content box for cobertura vacinal at (809, 269) on xpath=//*[@name="Incremento"]
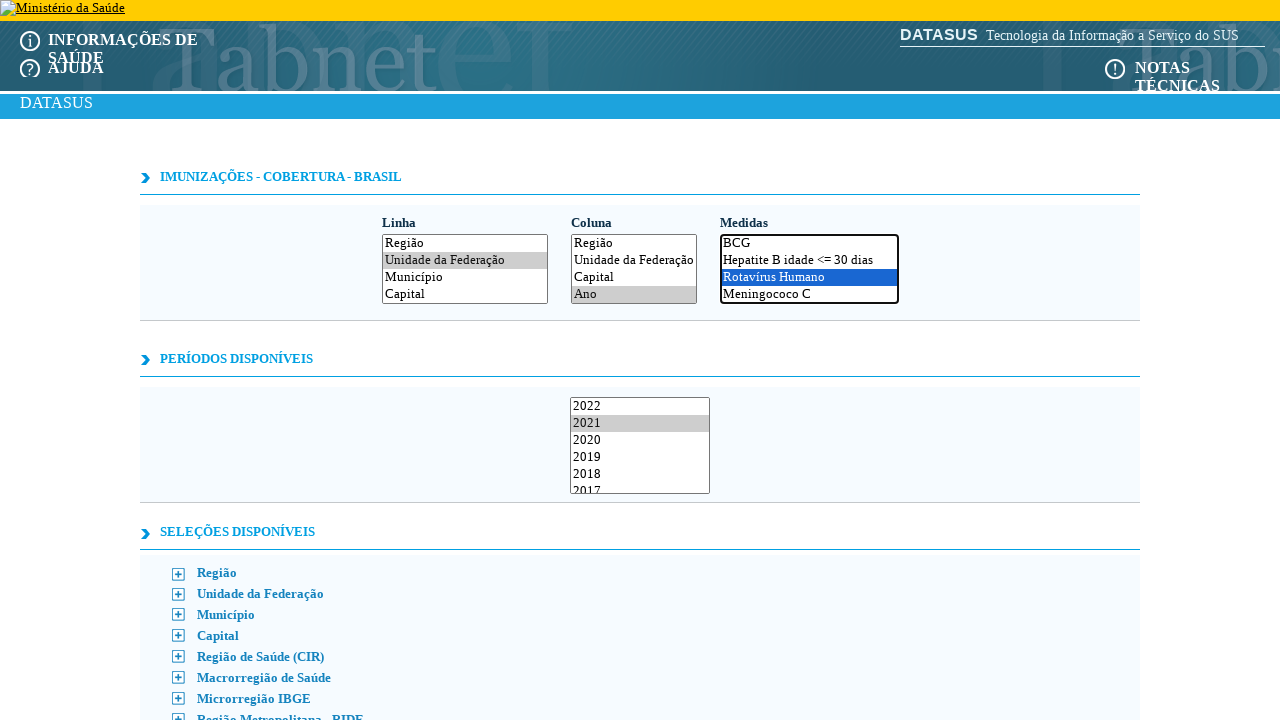

Waited 2 seconds for content box selection to process
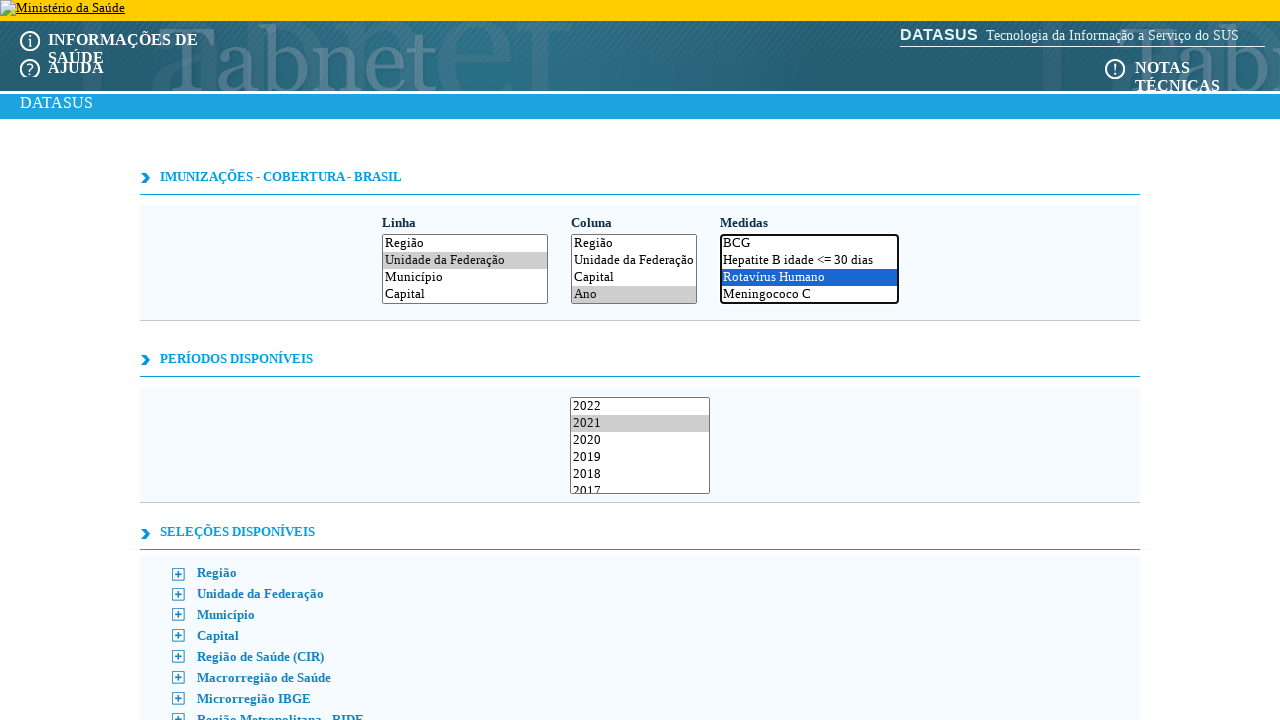

Selected year 2020 from dropdown on #A
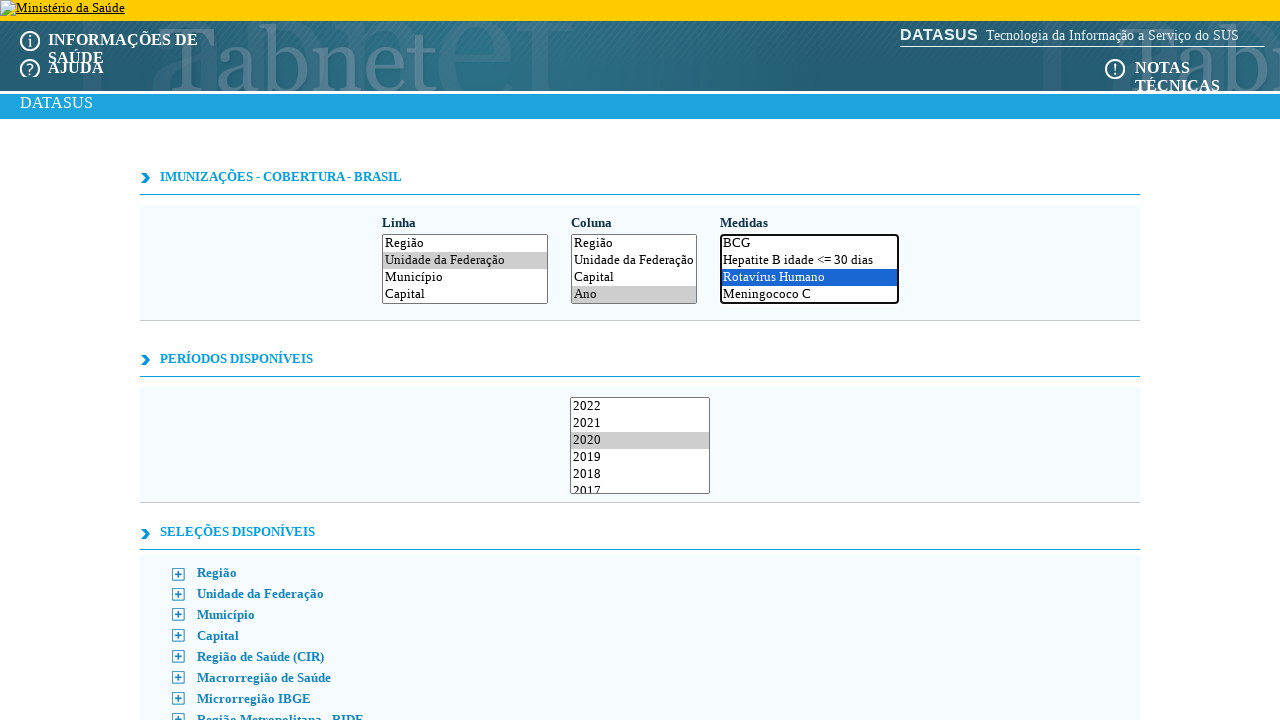

Clicked show button to open new tab at (613, 512) on xpath=/html/body/center[2]/div/form/div[3]/div[2]/div[3]/input[1]
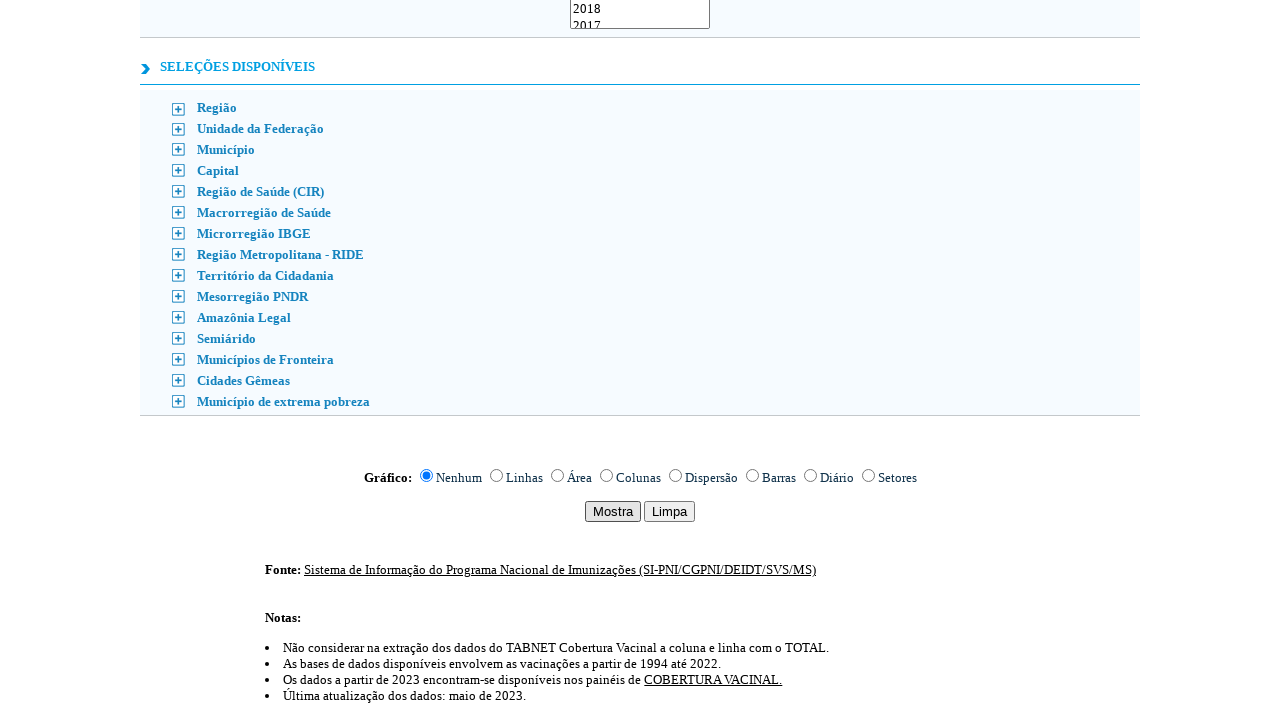

Waited 5 seconds for new tab to load data
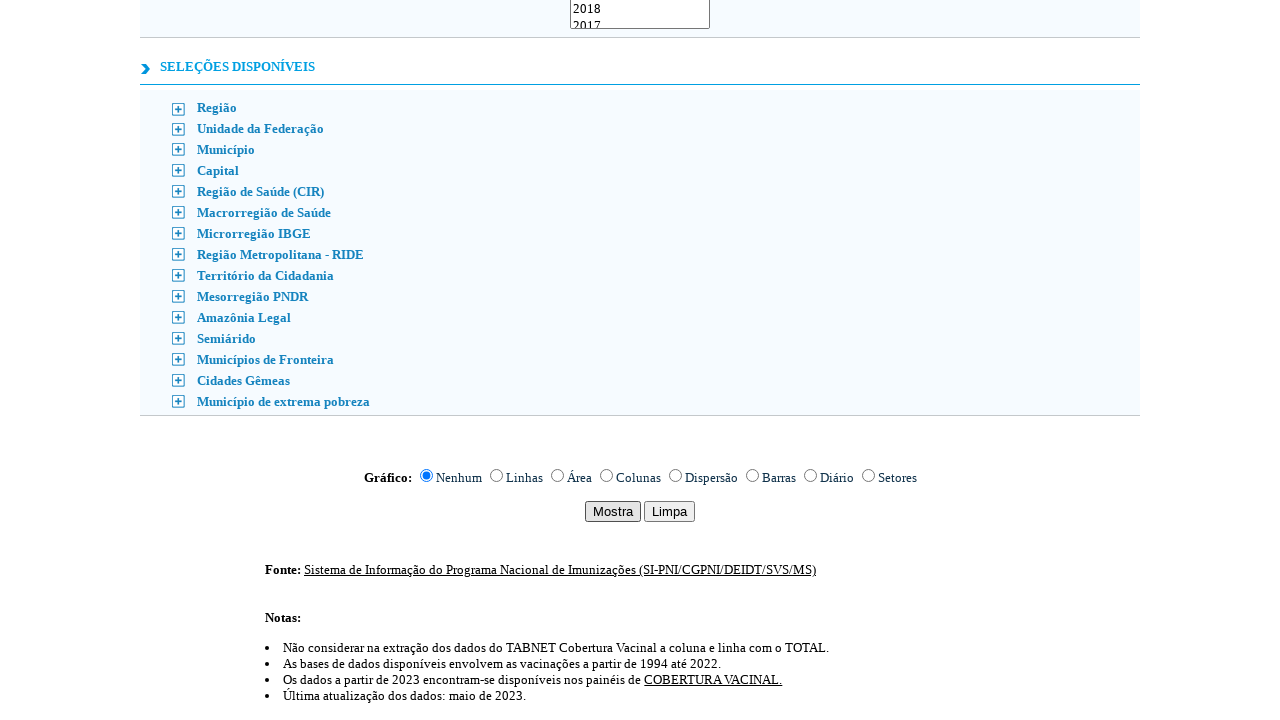

Clicked CSV download link in new tab at (636, 271) on xpath=/html/body/center[2]/div[2]/table/tbody/tr/td[2]/a
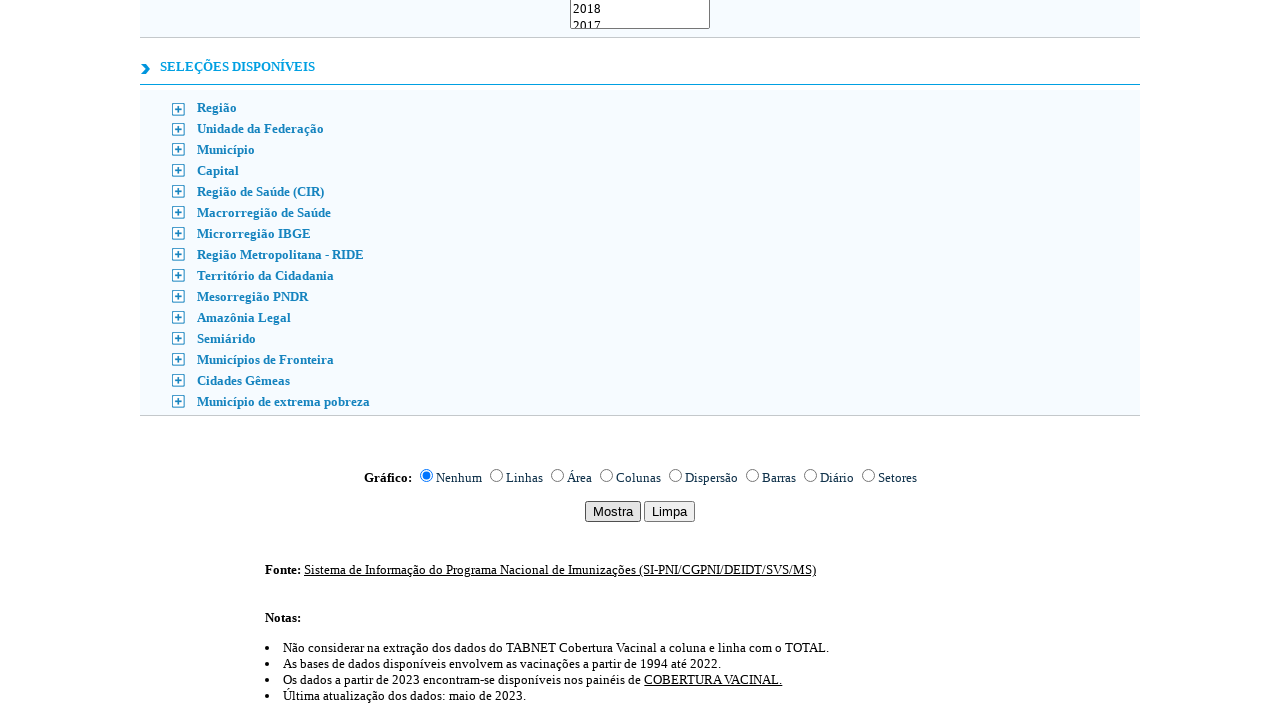

Waited 5 seconds for CSV file to download
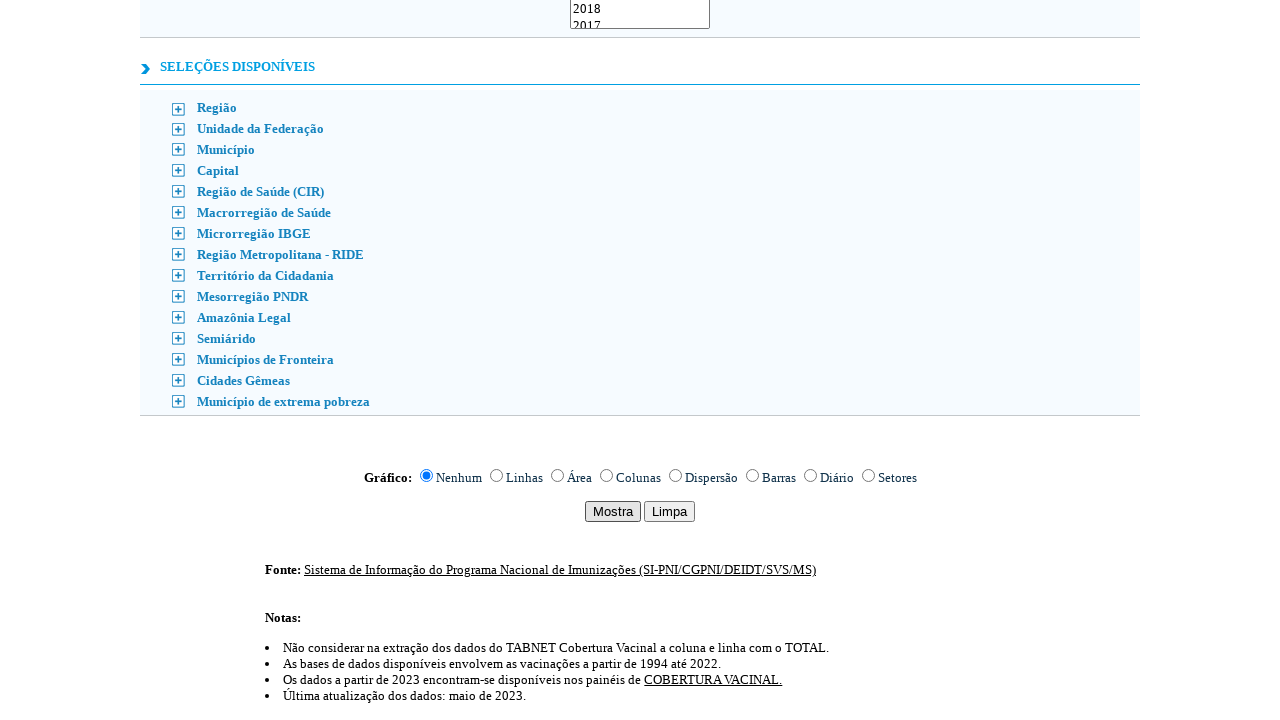

Closed the data download tab
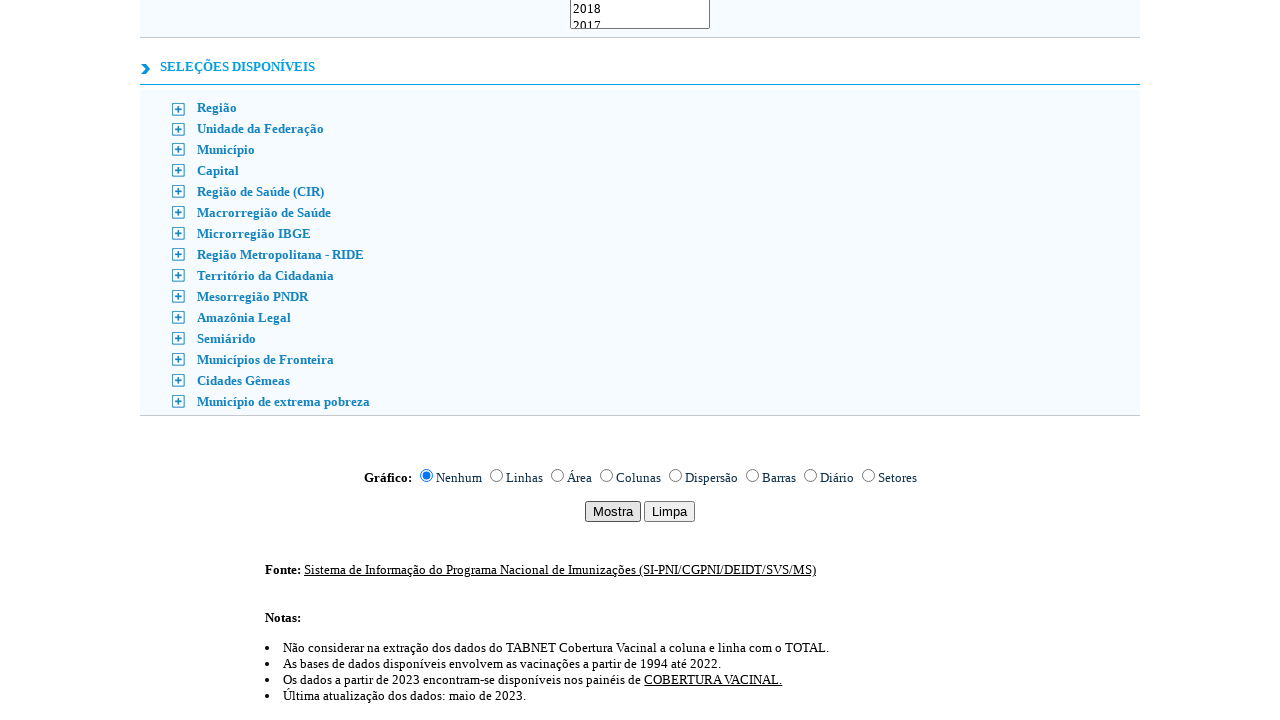

Selected linha (row) option [2] at (464, 260) on //*[@id="L"]/option[2]
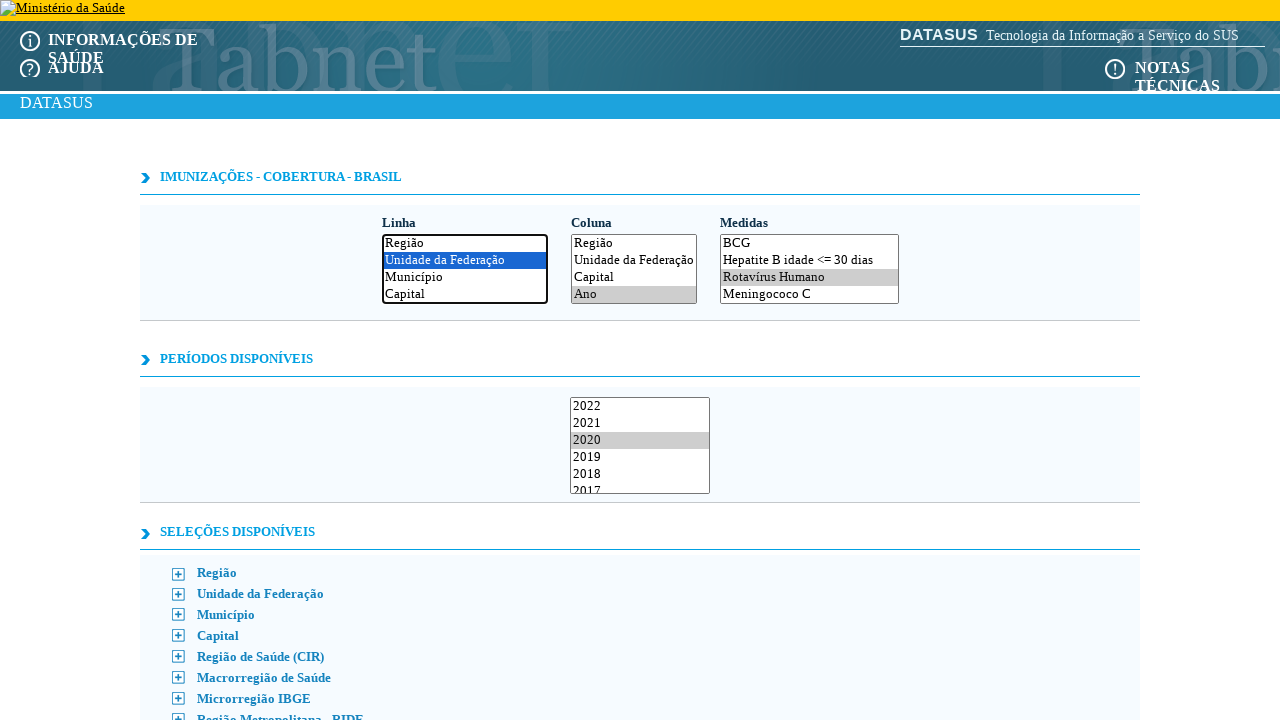

Waited 2 seconds for linha selection to process
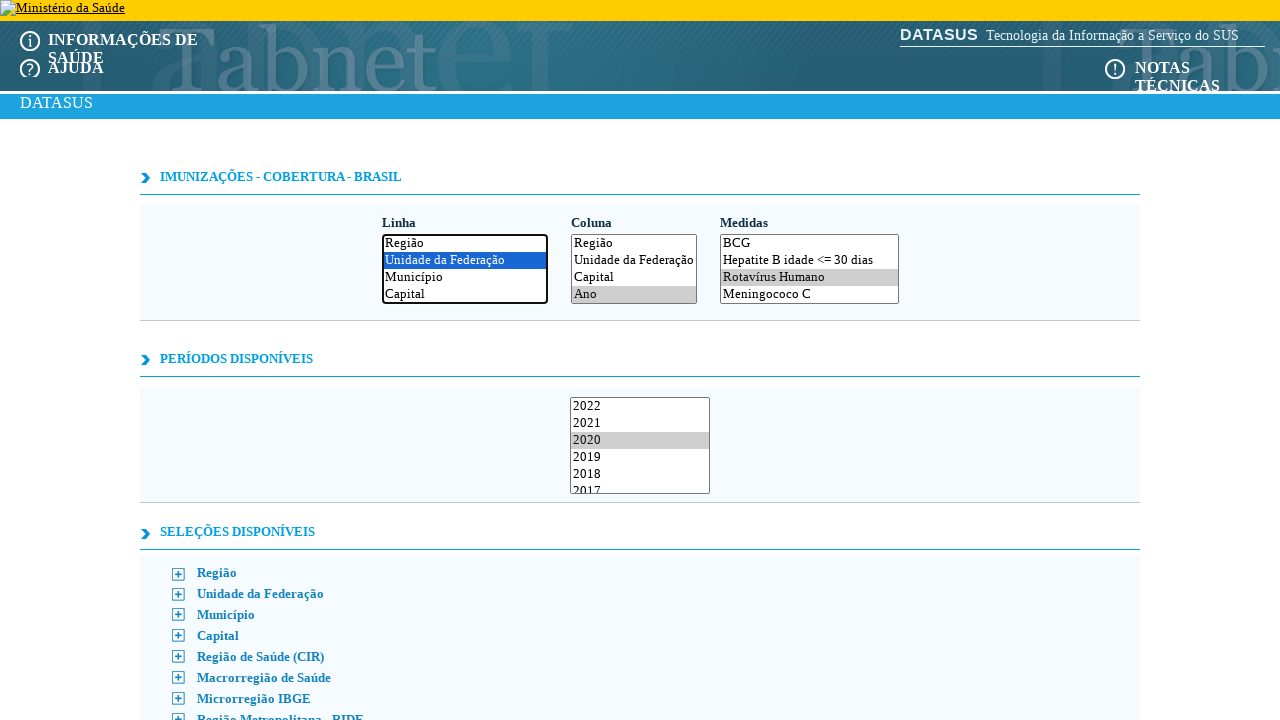

Selected coluna (column) option [5] at (634, 294) on //*[@id="C"]/option[5]
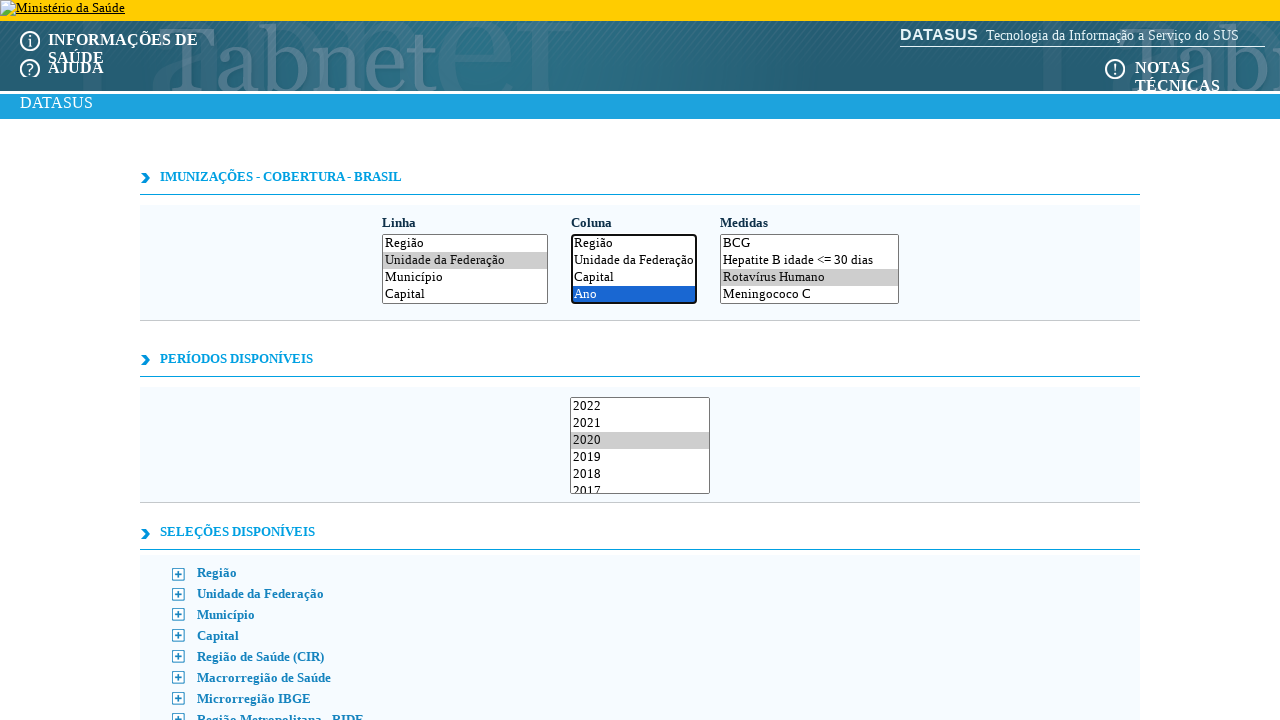

Waited 2 seconds for coluna selection to process
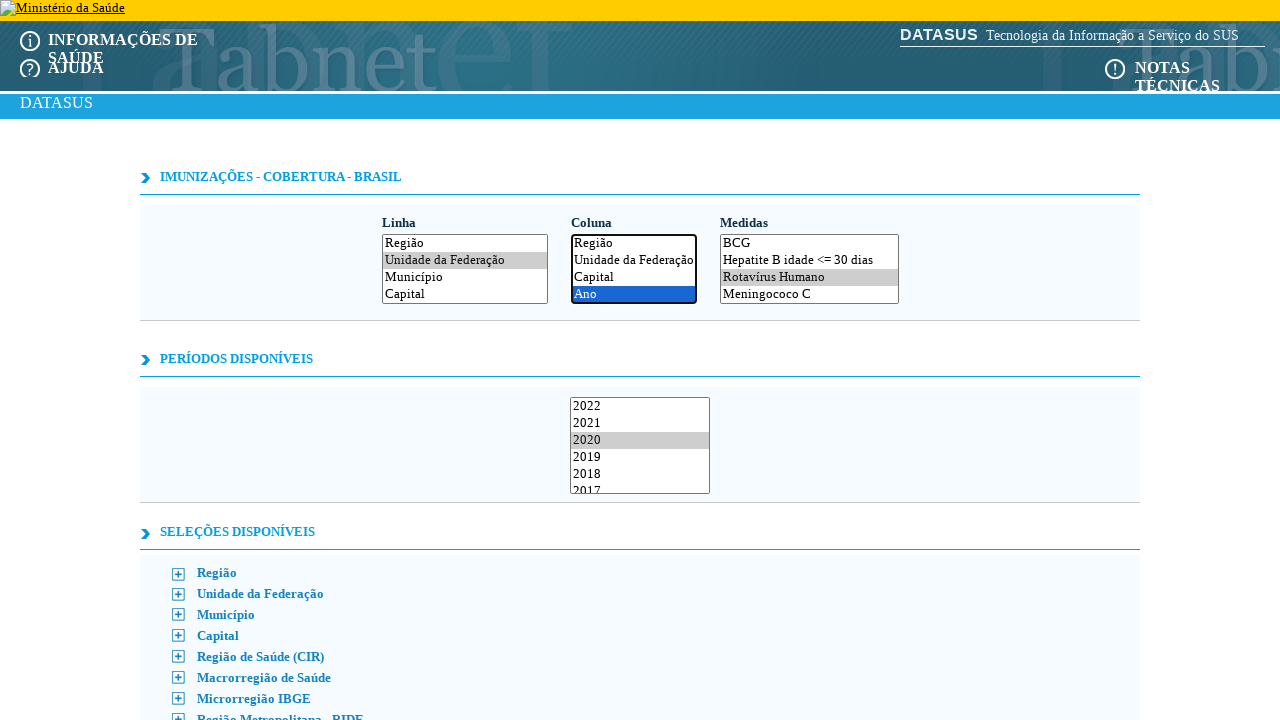

Clicked on content box for cobertura vacinal at (809, 269) on xpath=//*[@name="Incremento"]
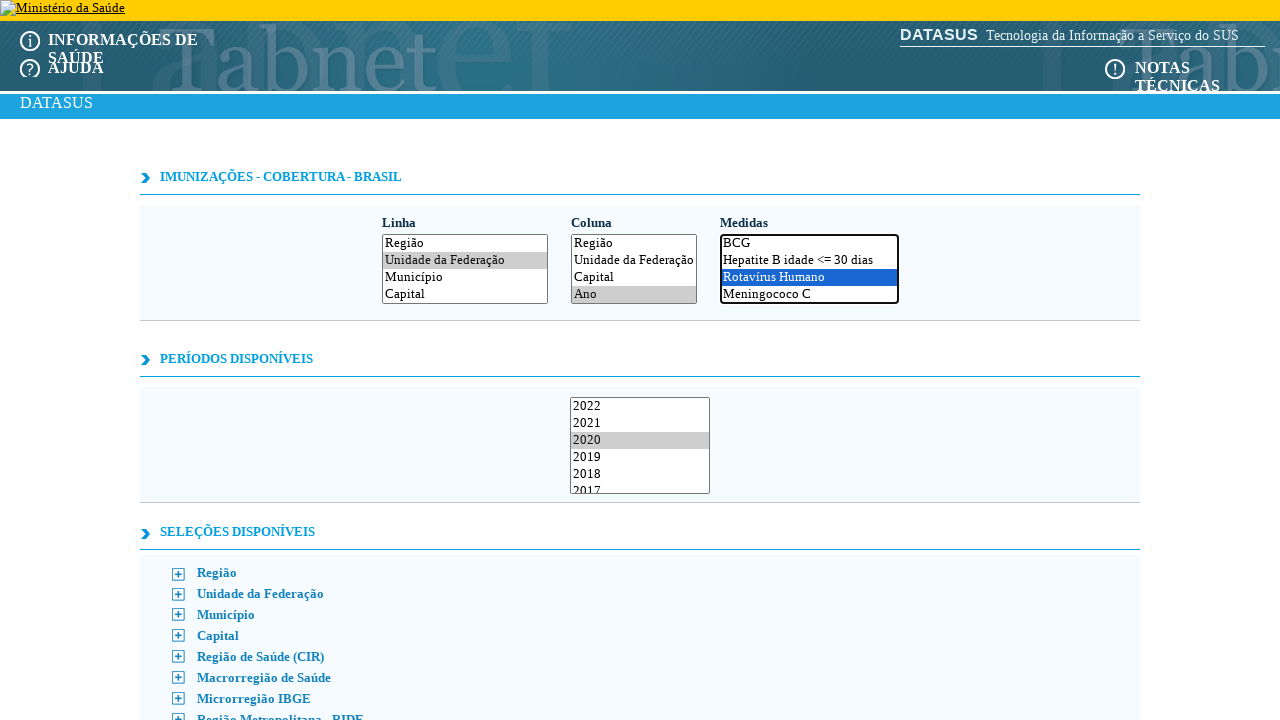

Waited 2 seconds for content box selection to process
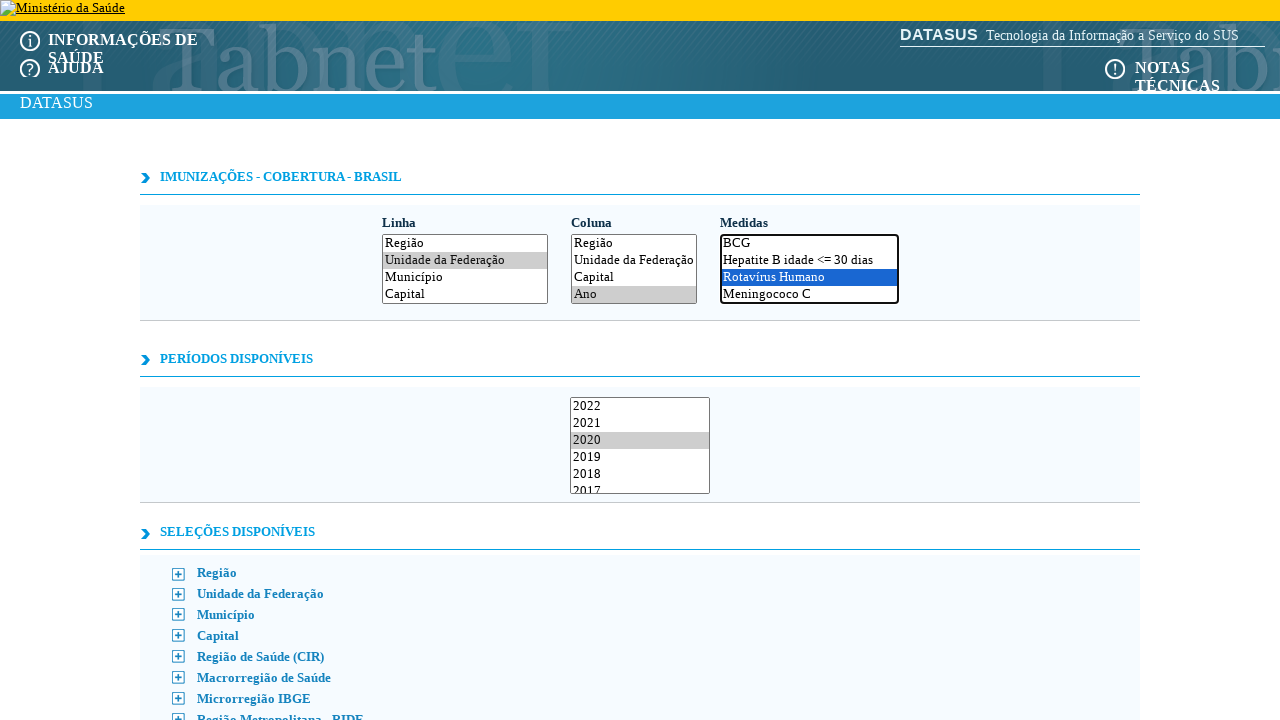

Selected year 2019 from dropdown on #A
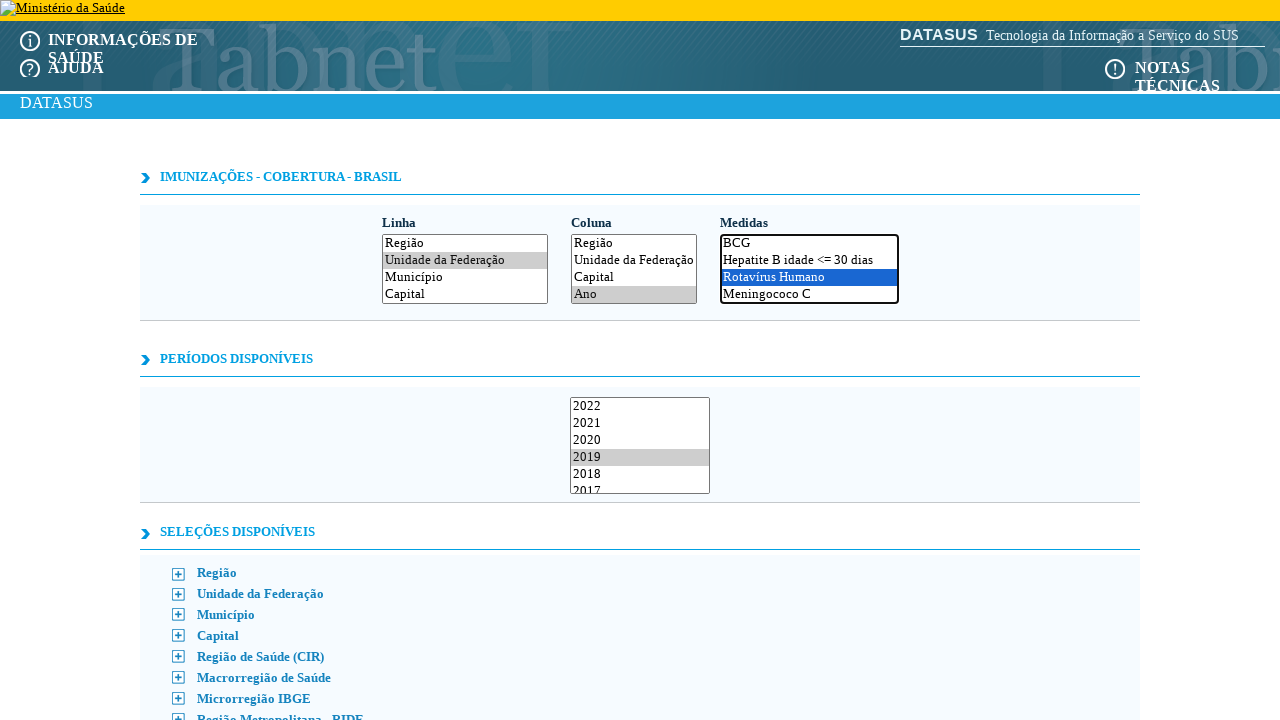

Clicked show button to open new tab at (613, 512) on xpath=/html/body/center[2]/div/form/div[3]/div[2]/div[3]/input[1]
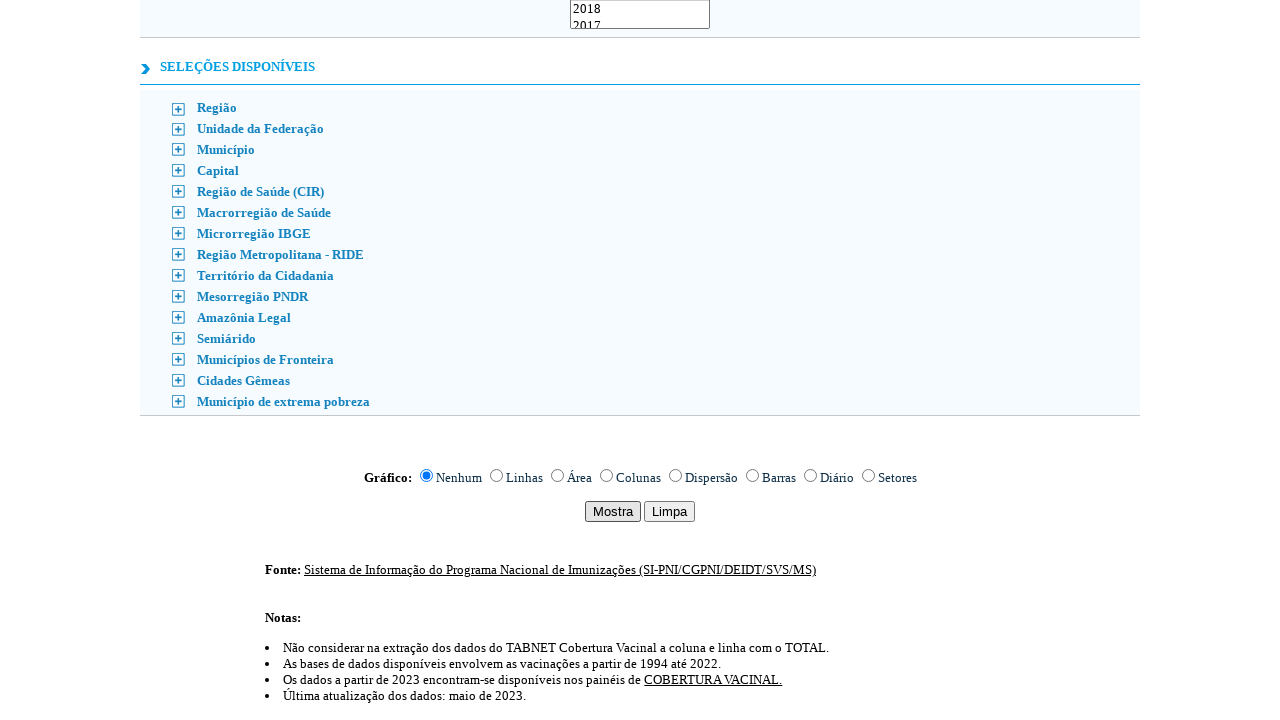

Waited 5 seconds for new tab to load data
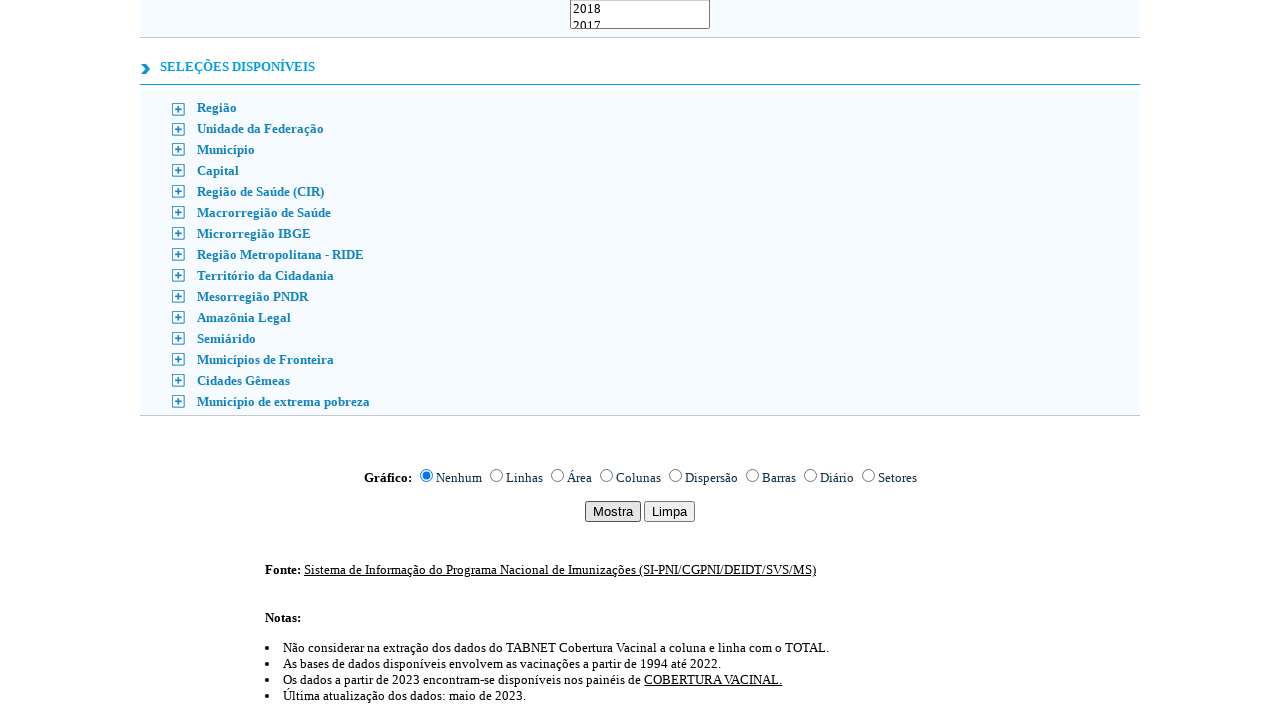

Clicked CSV download link in new tab at (636, 271) on xpath=/html/body/center[2]/div[2]/table/tbody/tr/td[2]/a
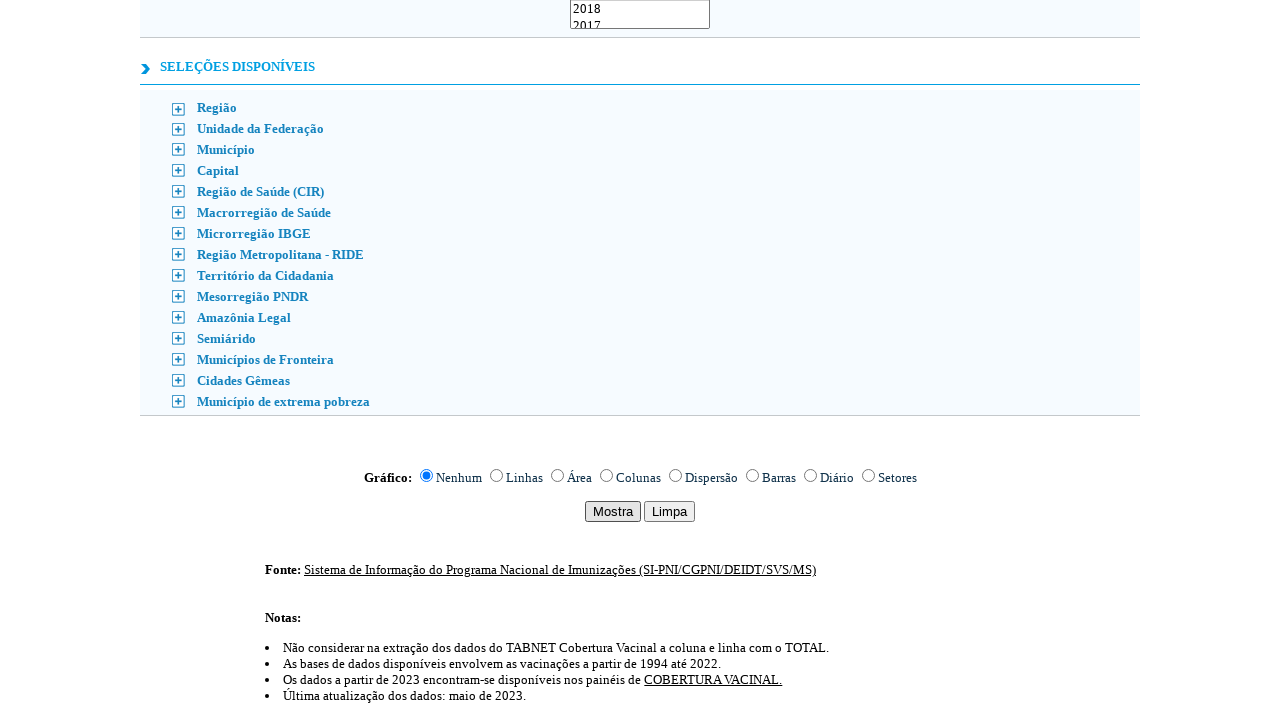

Waited 5 seconds for CSV file to download
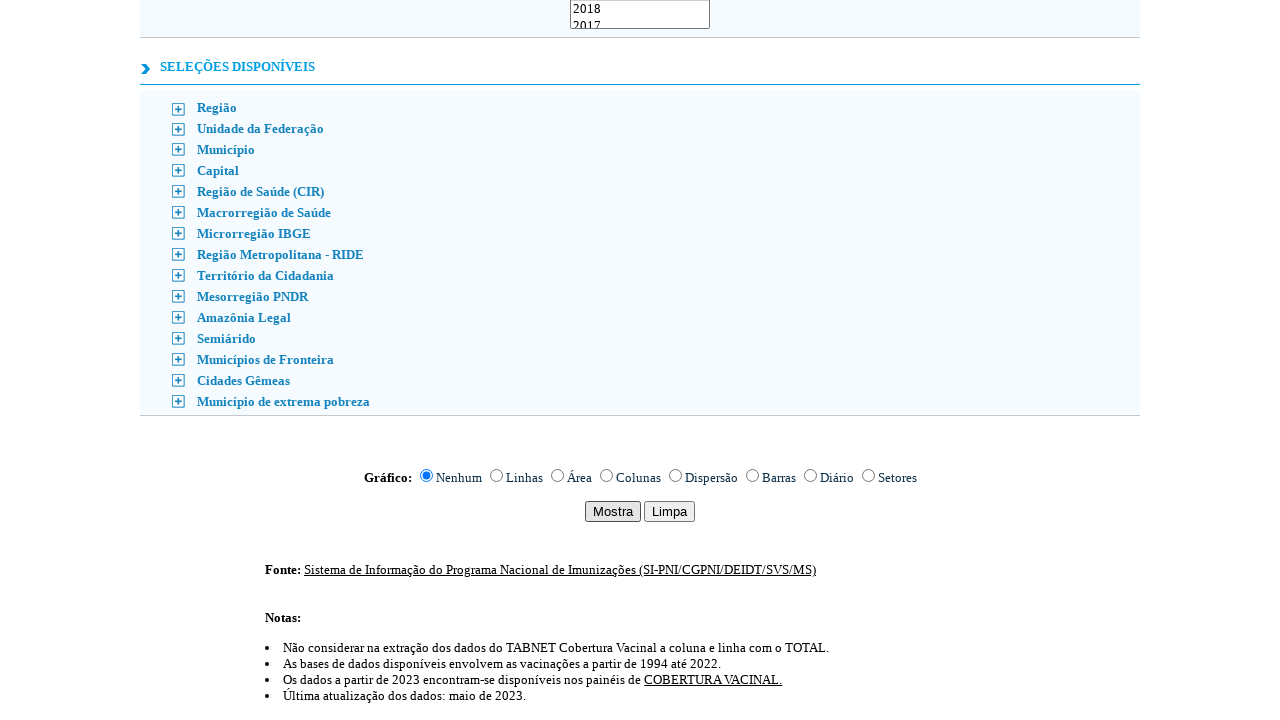

Closed the data download tab
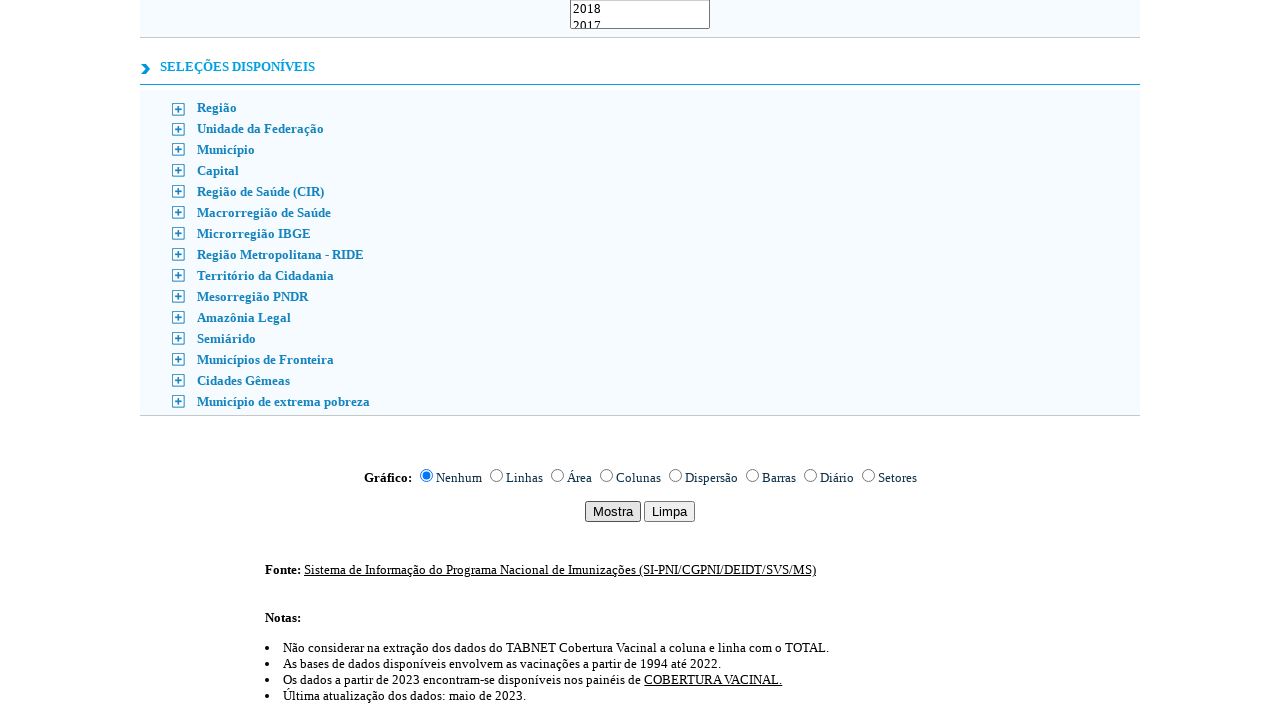

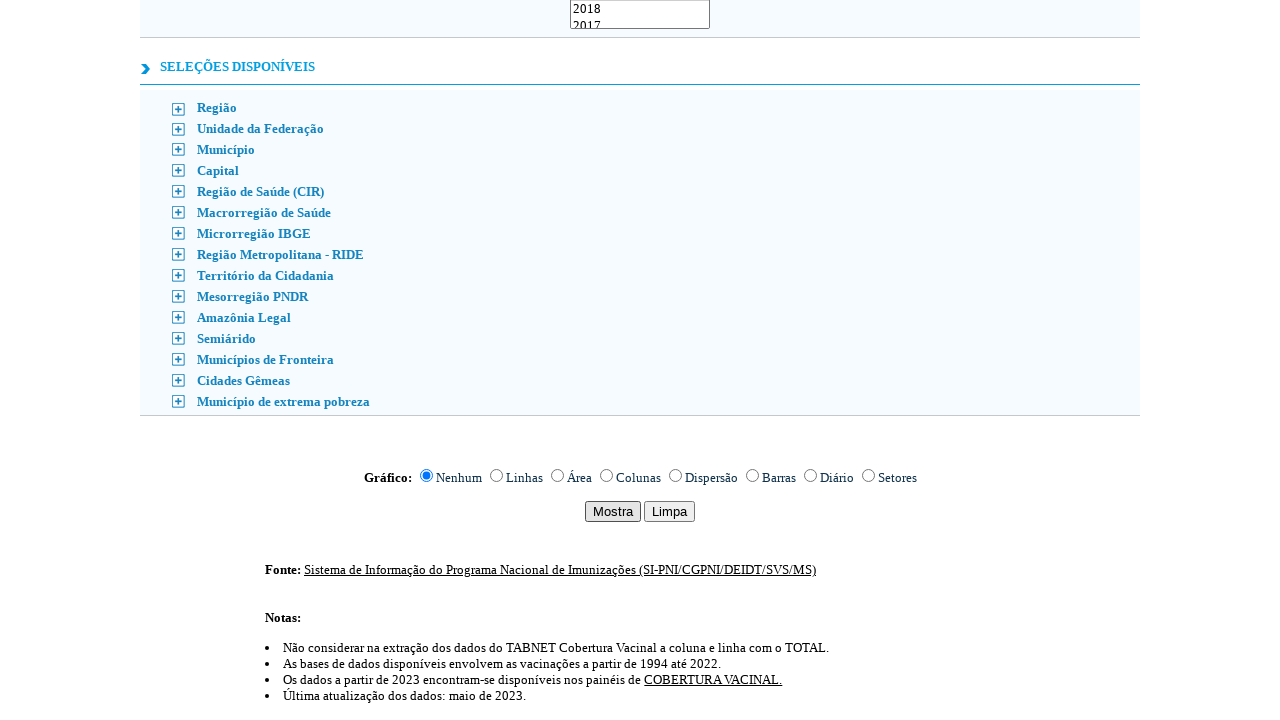